Tests footer navigation links by clicking through Quick Links, For Her, and For Him sections

Starting URL: https://atid.store/product-category/accessories/

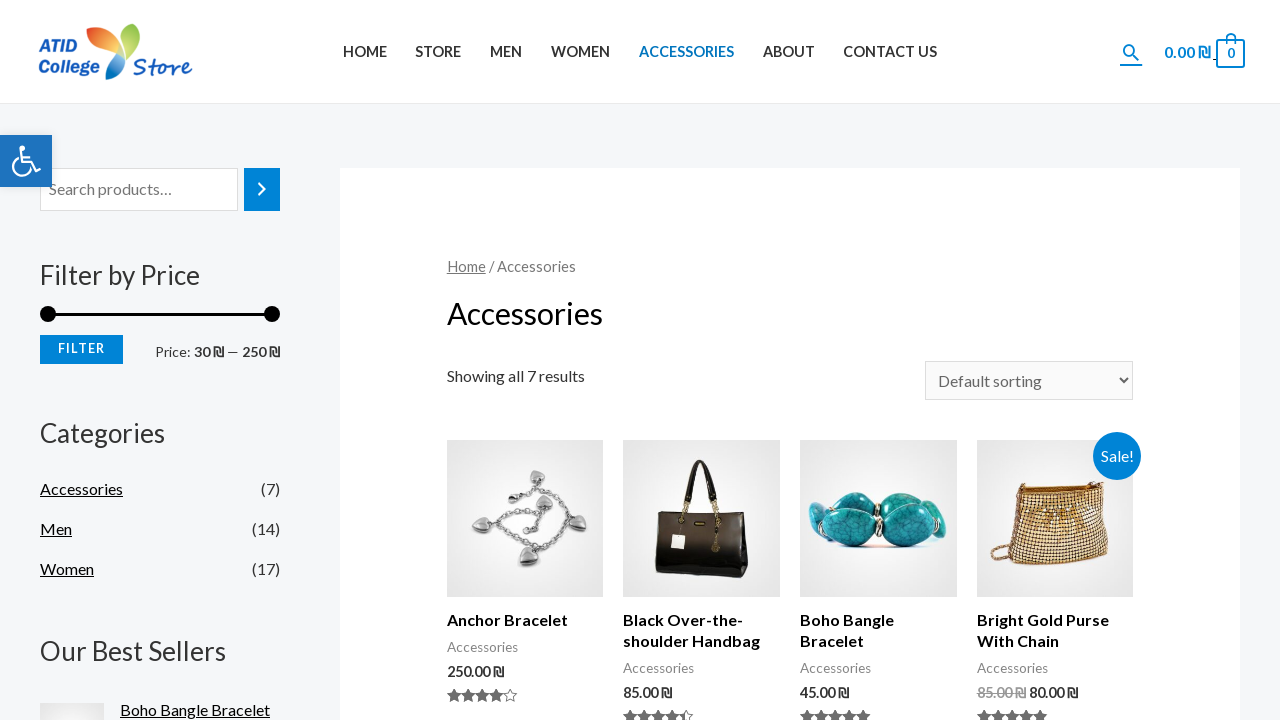

Clicked Quick Links footer link #1 at (62, 461) on xpath=//body[1]/div[1]/footer[1]/div[1]/div[1]/div[1]/div[1]/aside[1]/div[1]/sec
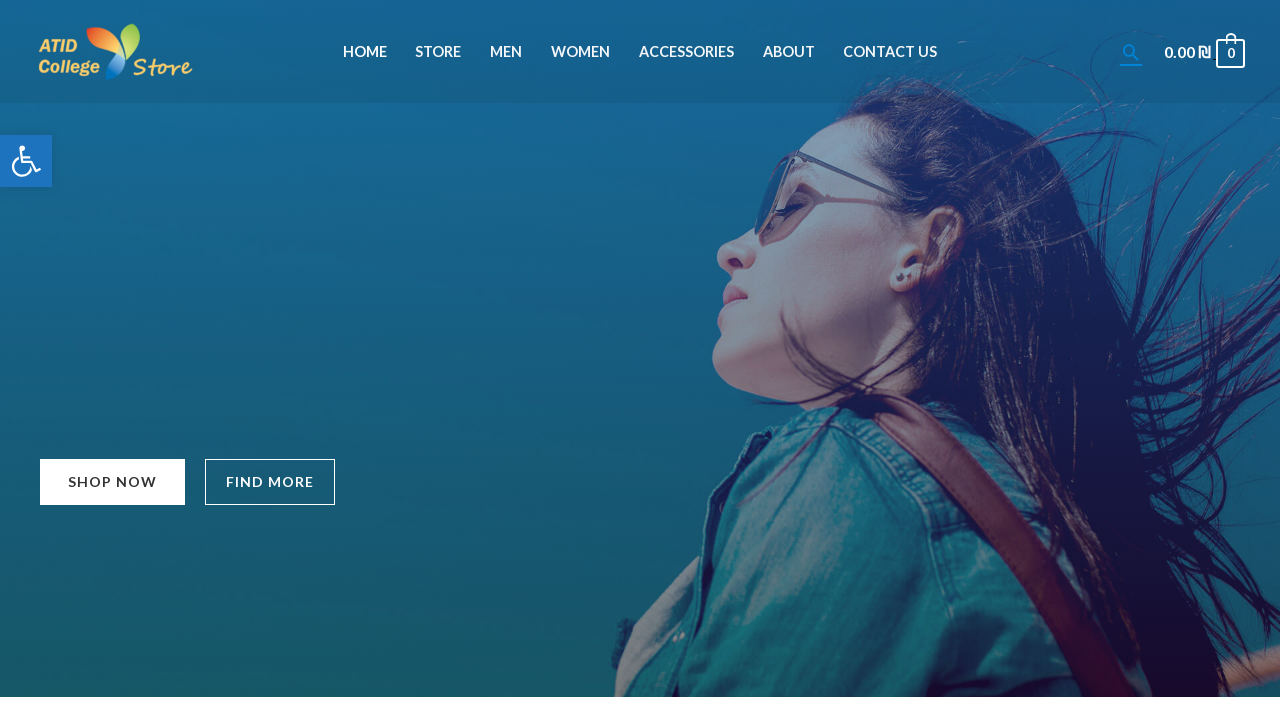

Page loaded after clicking Quick Links footer link
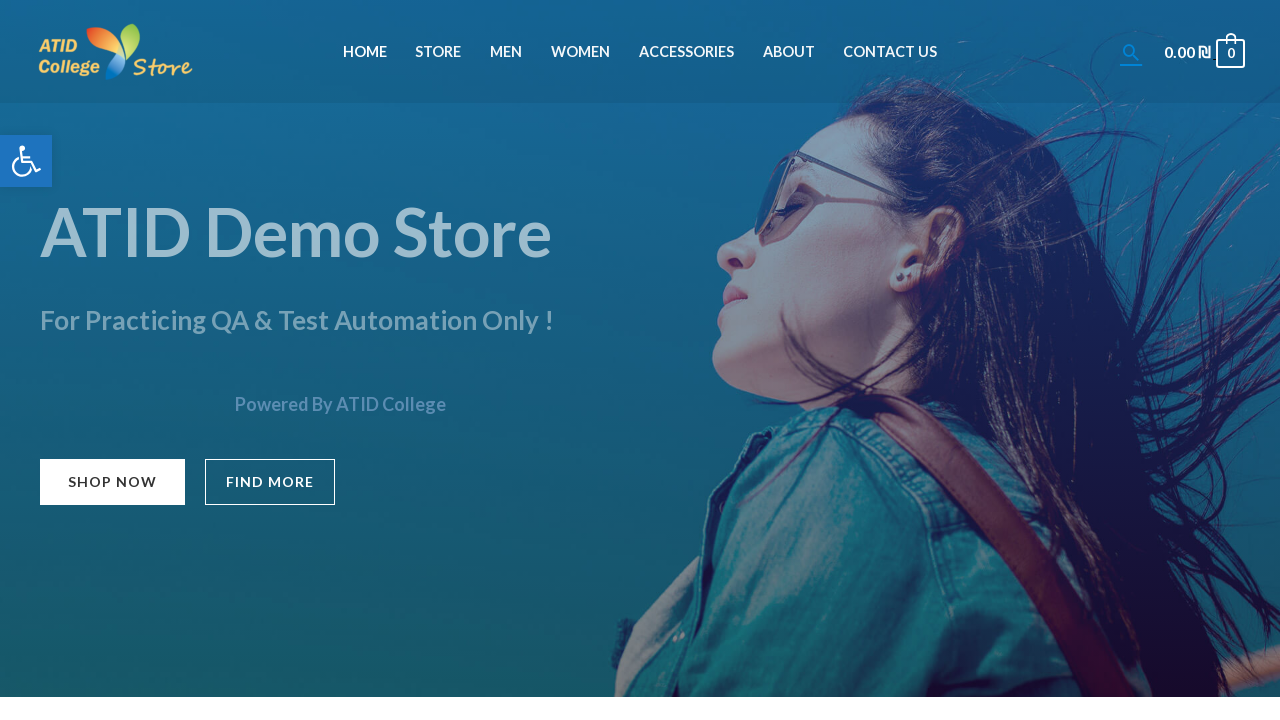

Navigated back to accessories category page
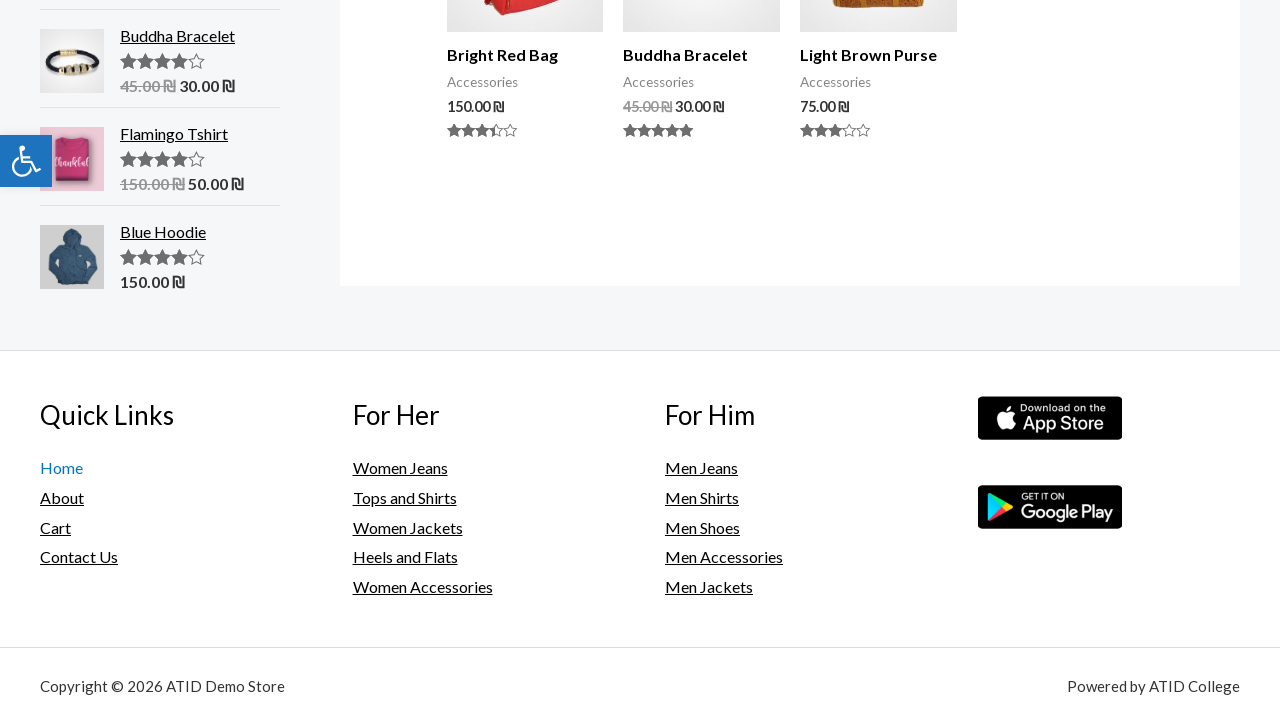

Accessories page reloaded
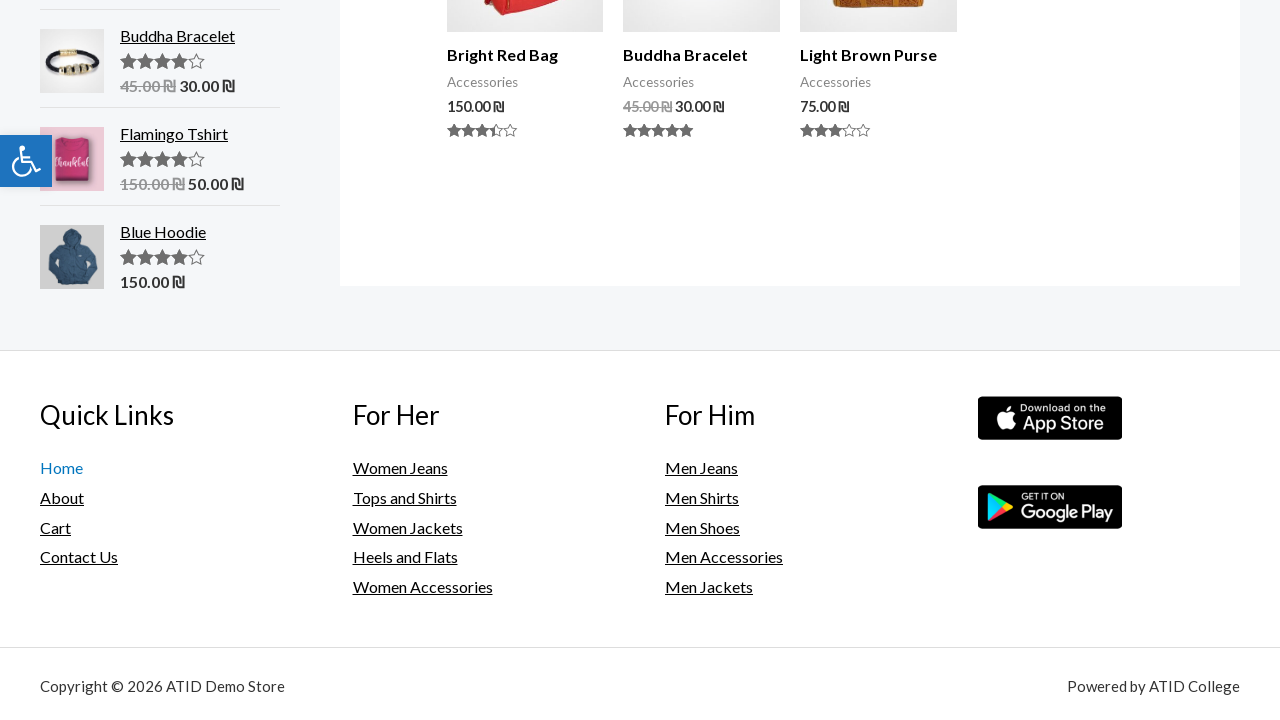

Clicked Quick Links footer link #2 at (62, 497) on xpath=//body[1]/div[1]/footer[1]/div[1]/div[1]/div[1]/div[1]/aside[1]/div[1]/sec
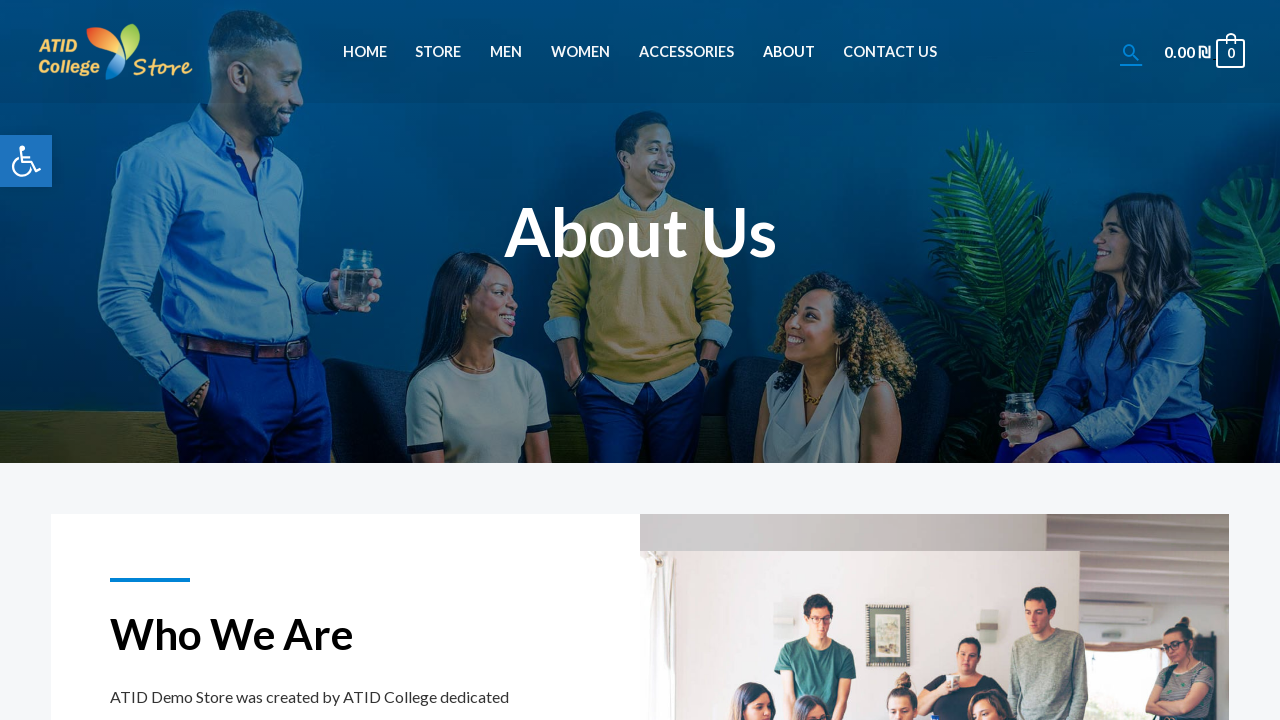

Page loaded after clicking Quick Links footer link
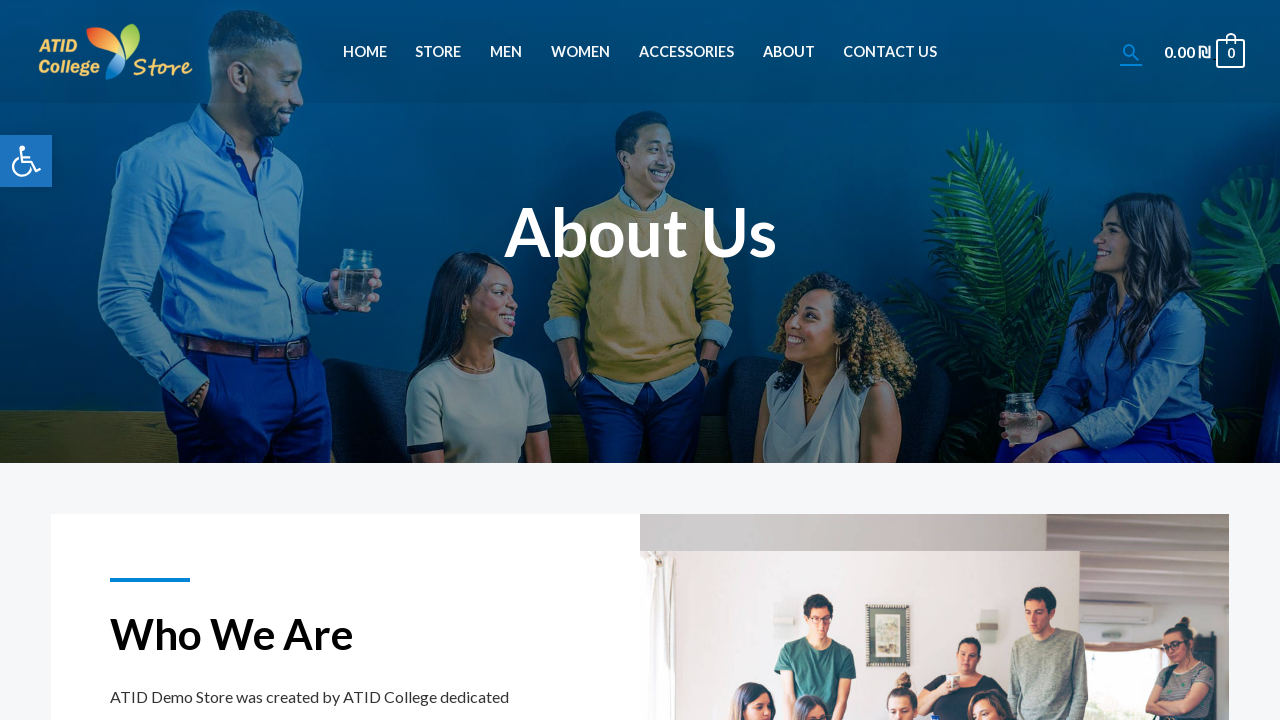

Navigated back to accessories category page
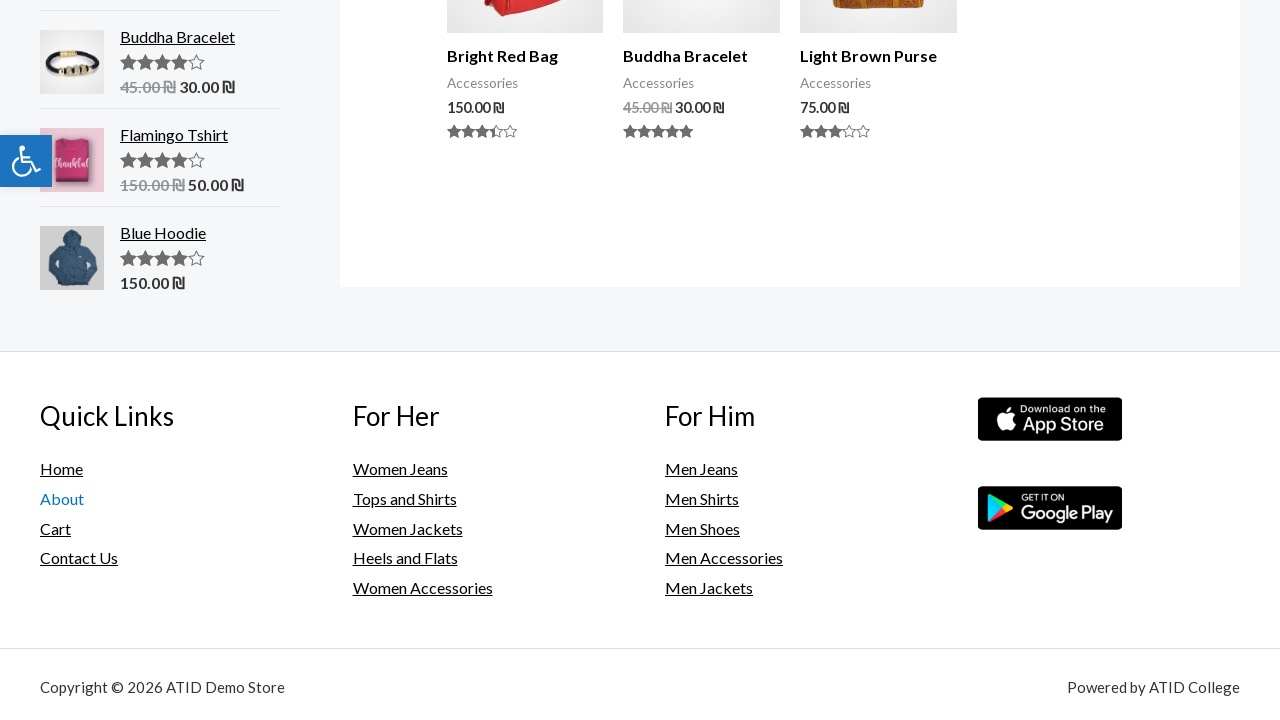

Accessories page reloaded
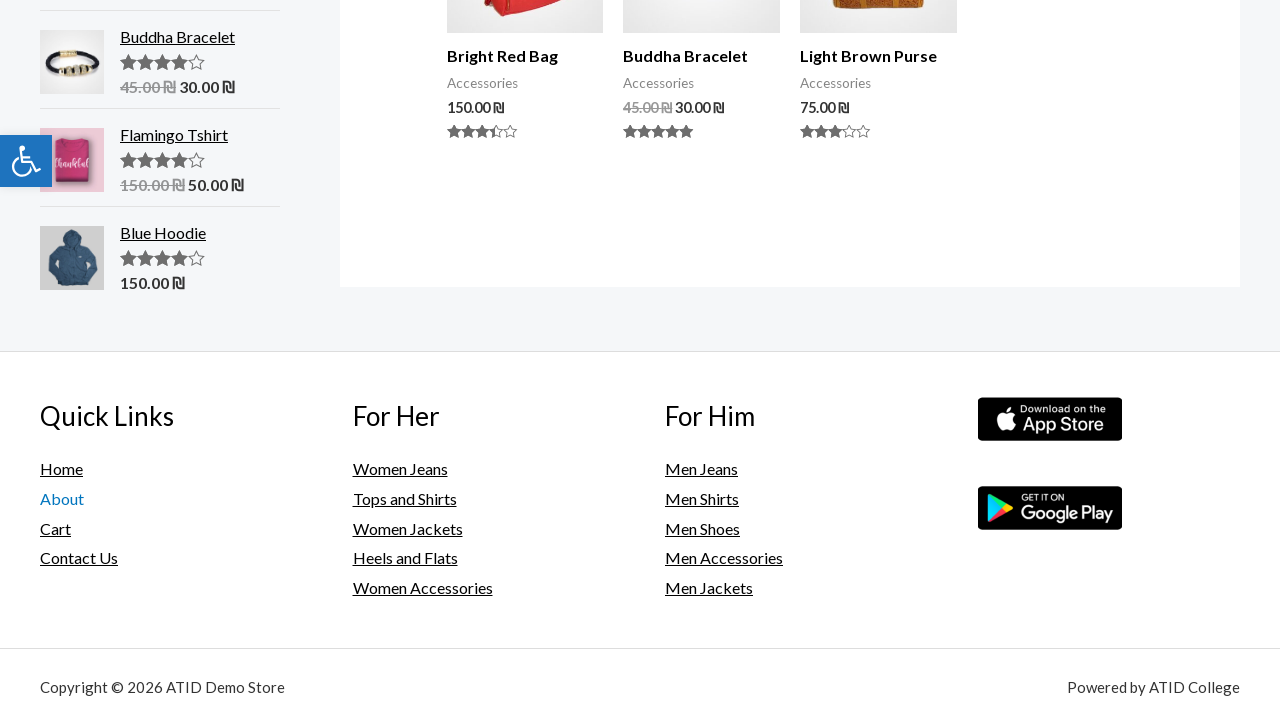

Clicked Quick Links footer link #3 at (56, 528) on xpath=//body[1]/div[1]/footer[1]/div[1]/div[1]/div[1]/div[1]/aside[1]/div[1]/sec
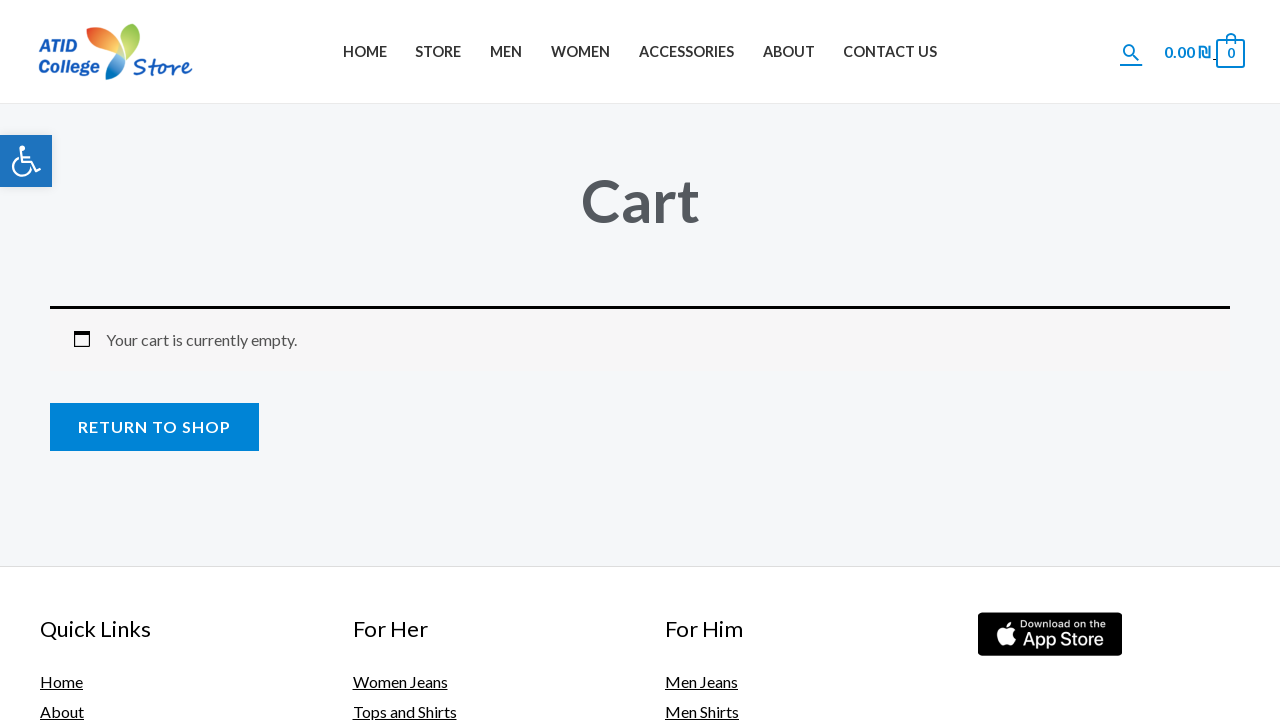

Page loaded after clicking Quick Links footer link
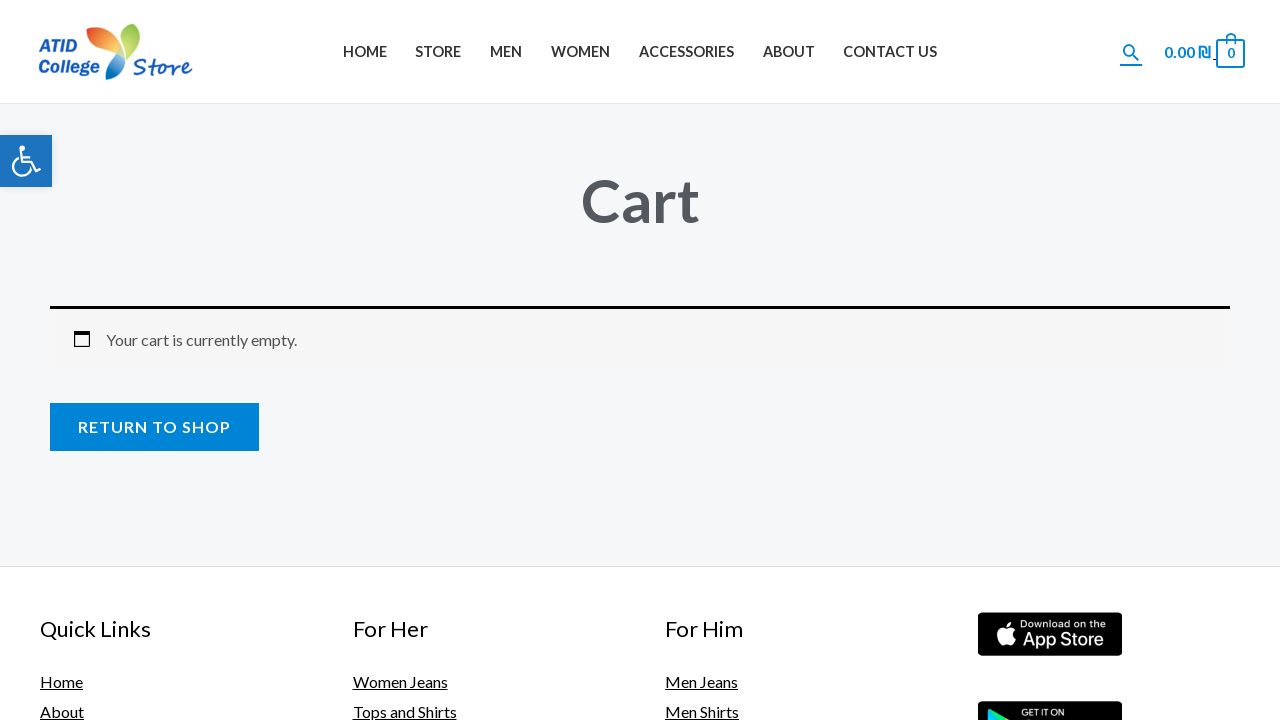

Navigated back to accessories category page
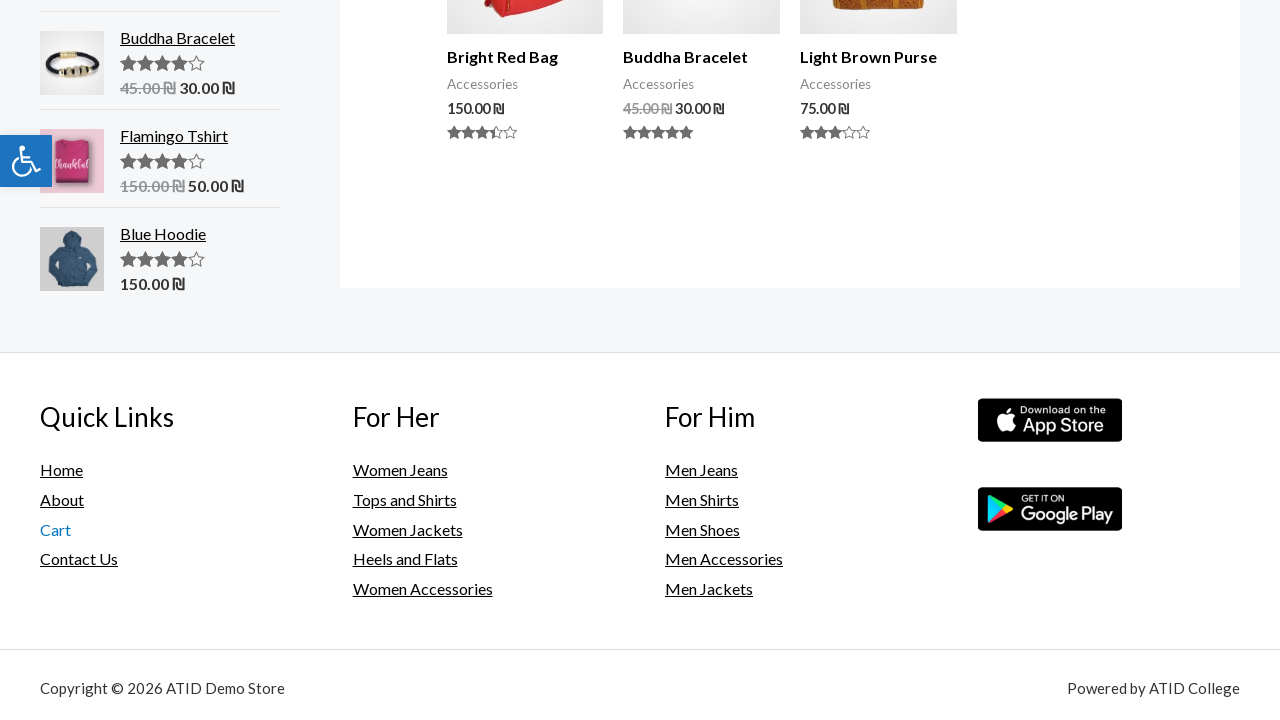

Accessories page reloaded
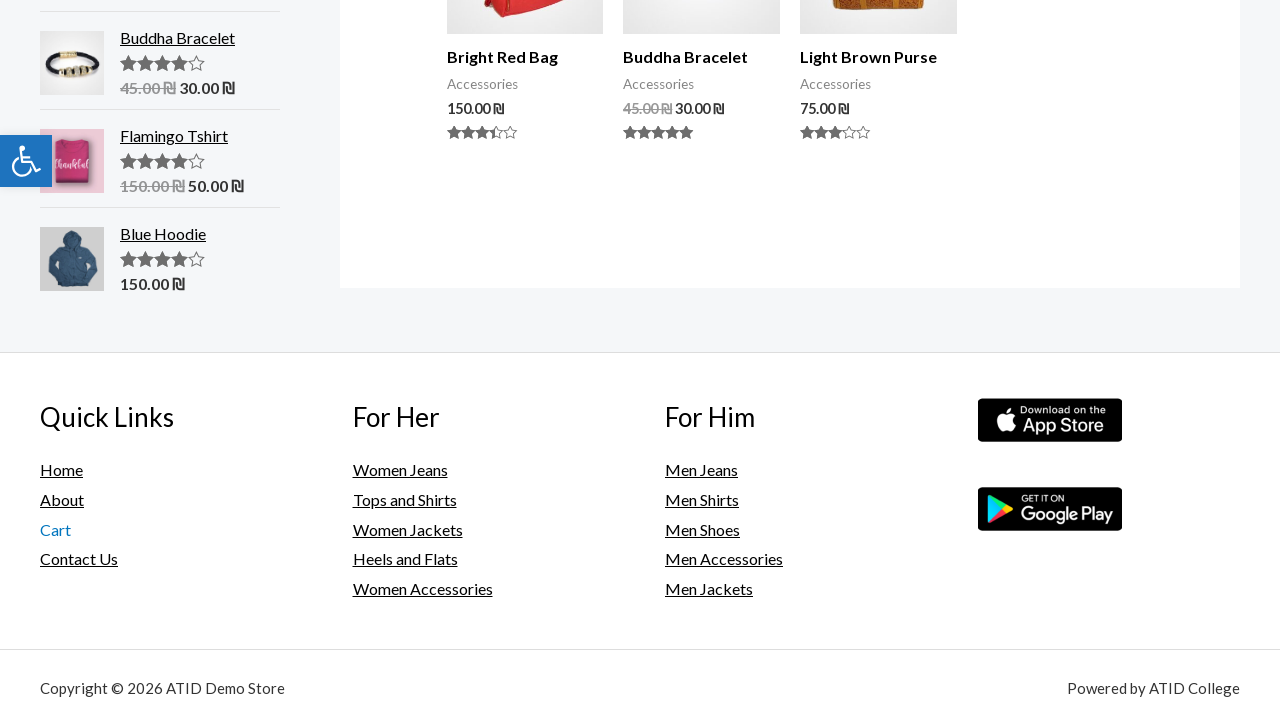

Clicked Quick Links footer link #4 at (79, 559) on xpath=//body[1]/div[1]/footer[1]/div[1]/div[1]/div[1]/div[1]/aside[1]/div[1]/sec
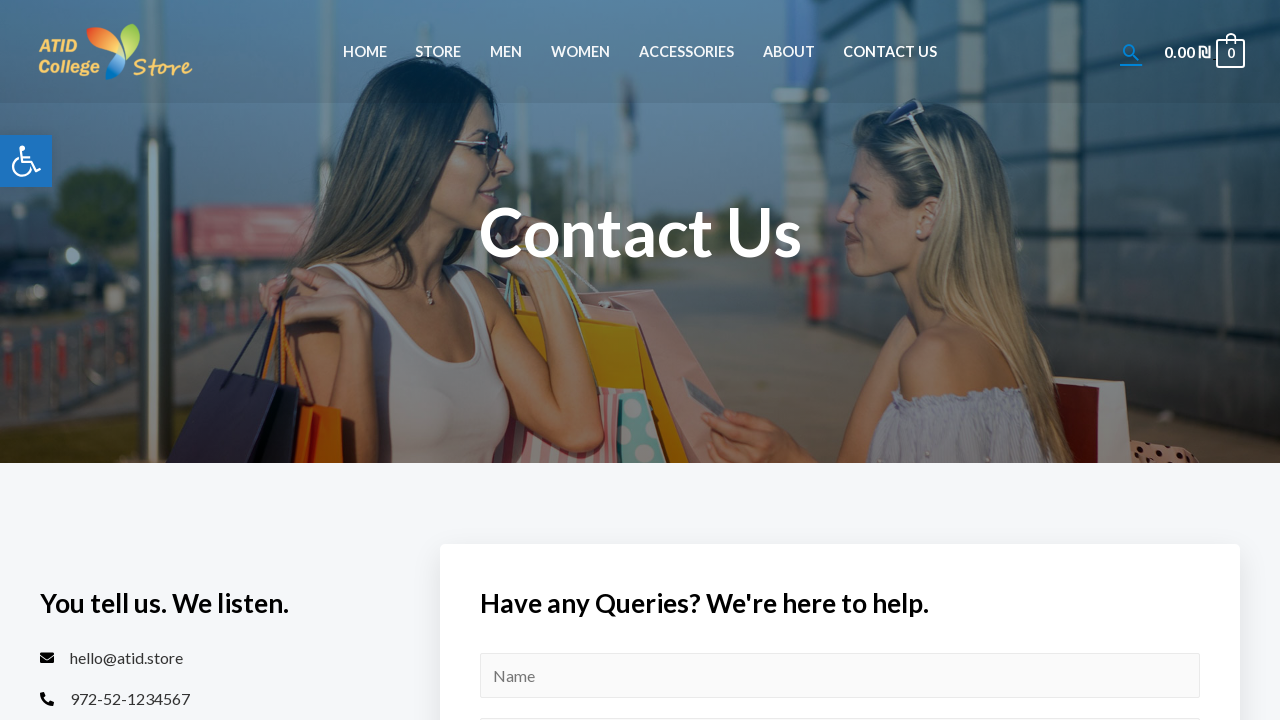

Page loaded after clicking Quick Links footer link
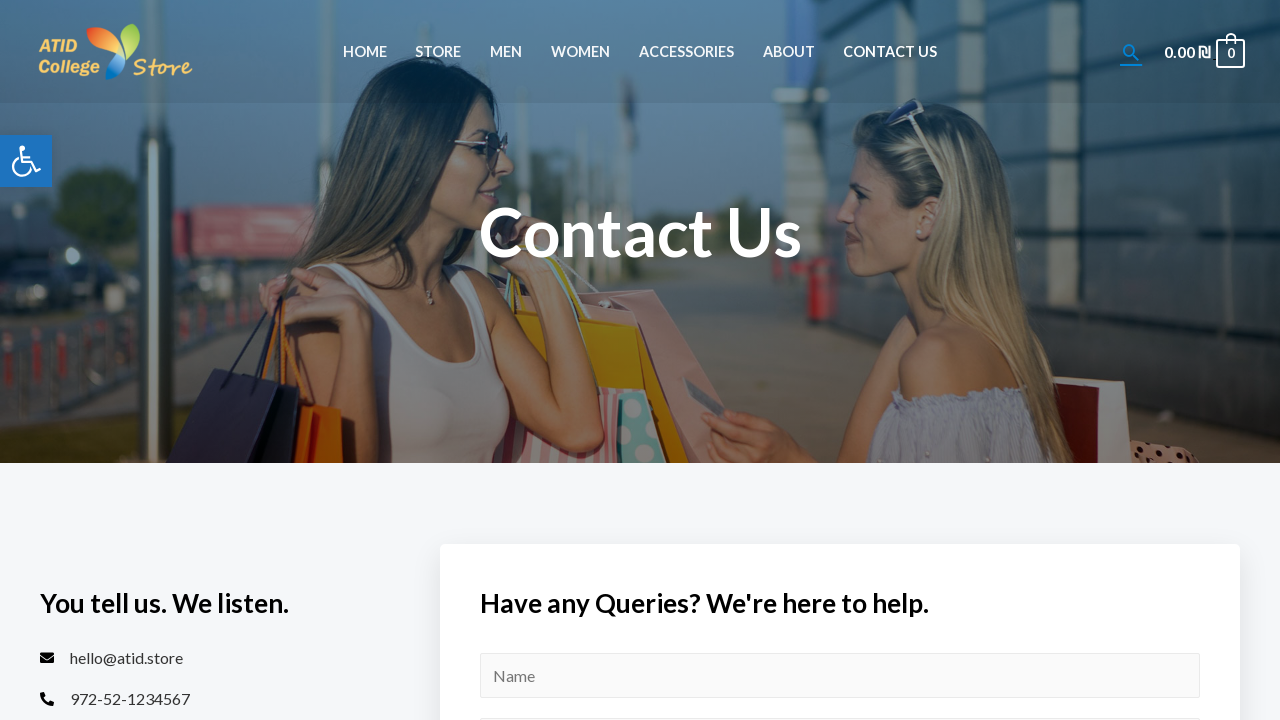

Navigated back to accessories category page
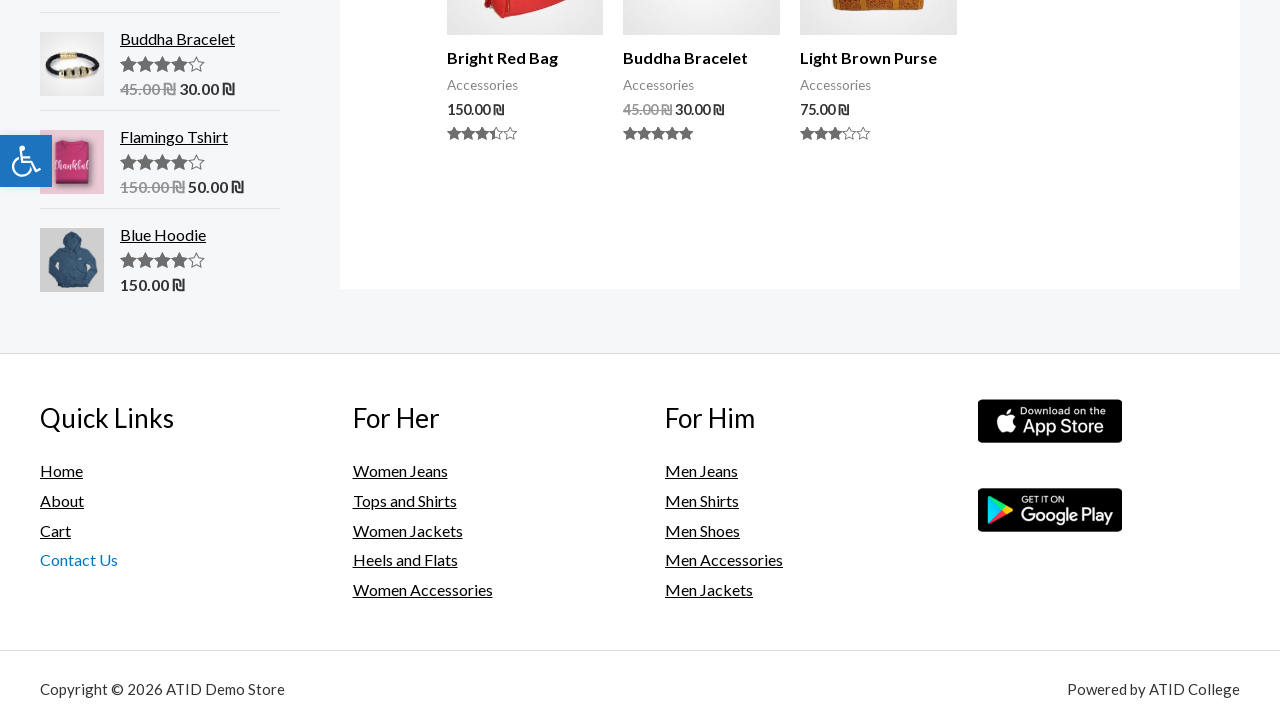

Accessories page reloaded
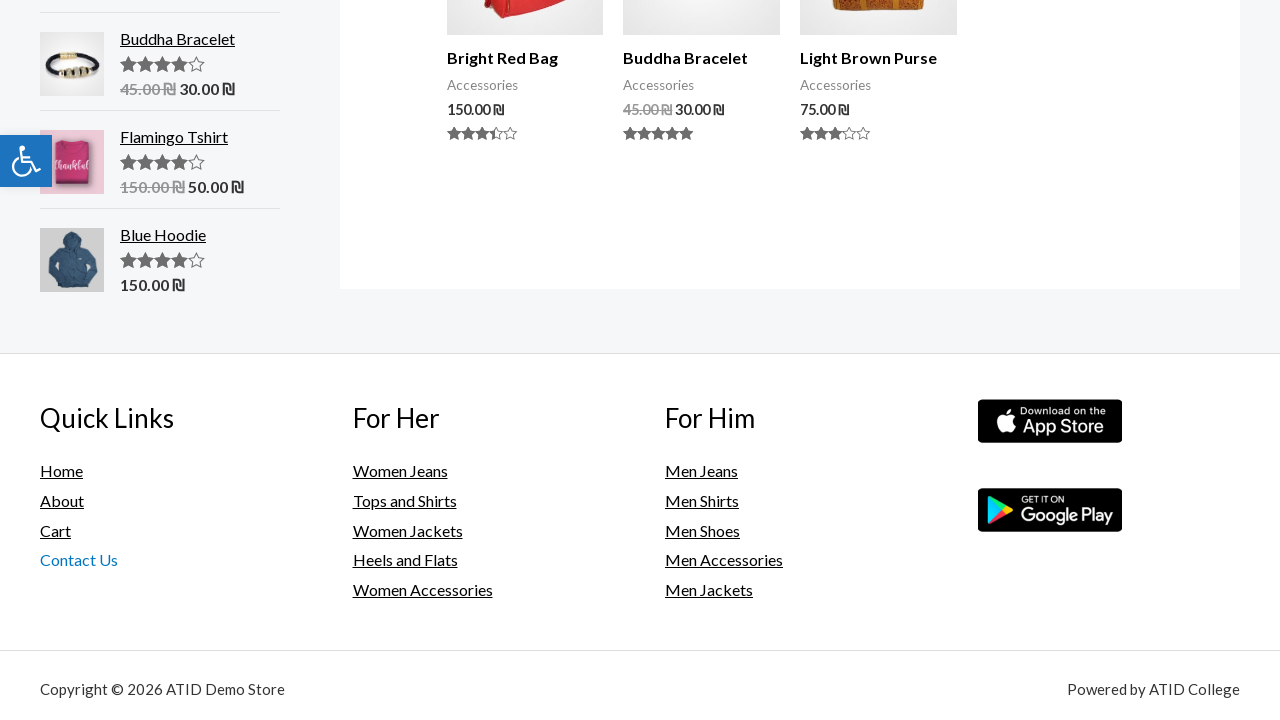

Clicked For Her footer link #1 at (400, 471) on xpath=//body[1]/div[1]/footer[1]/div[1]/div[1]/div[1]/div[2]/aside[1]/div[1]/sec
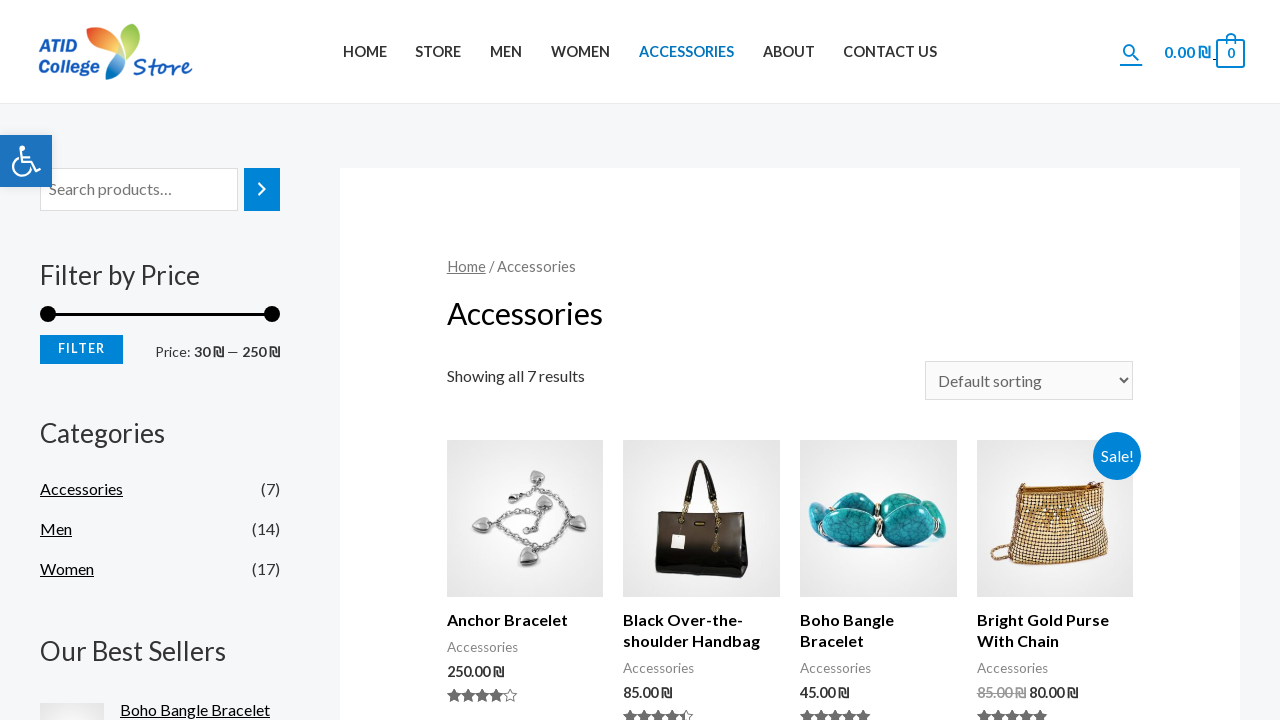

Page loaded after clicking For Her footer link
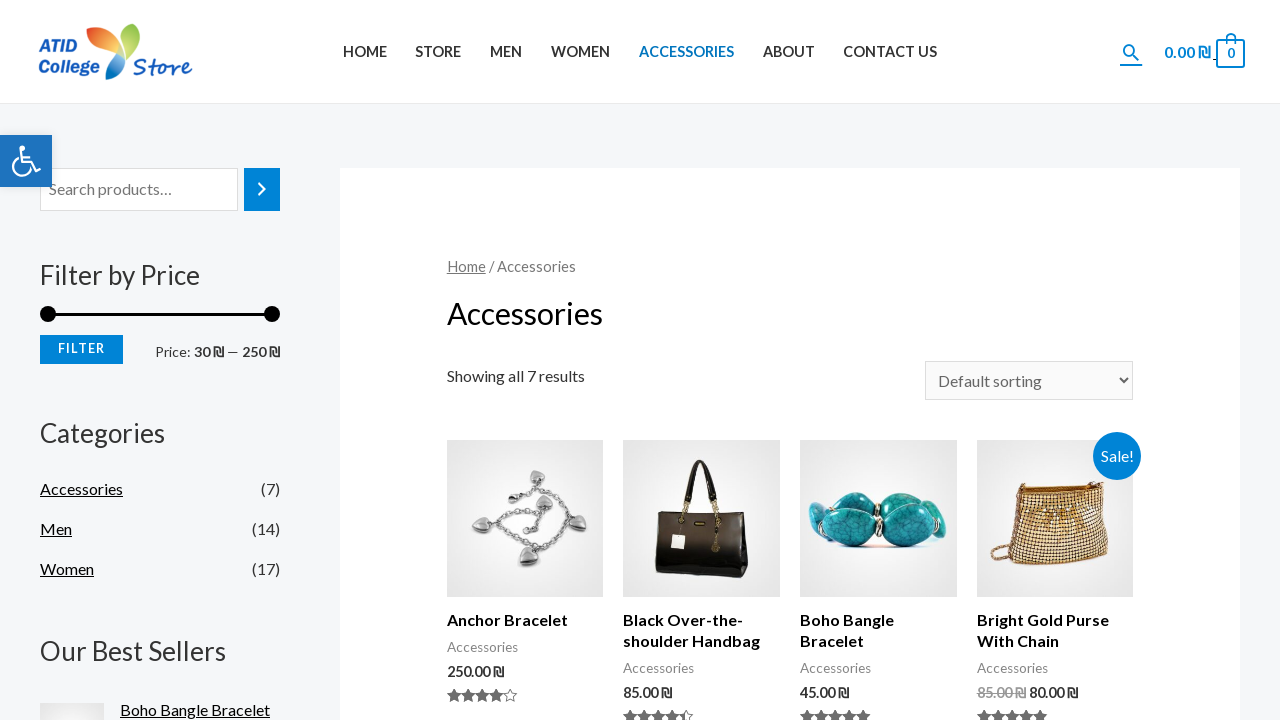

Navigated back to accessories category page
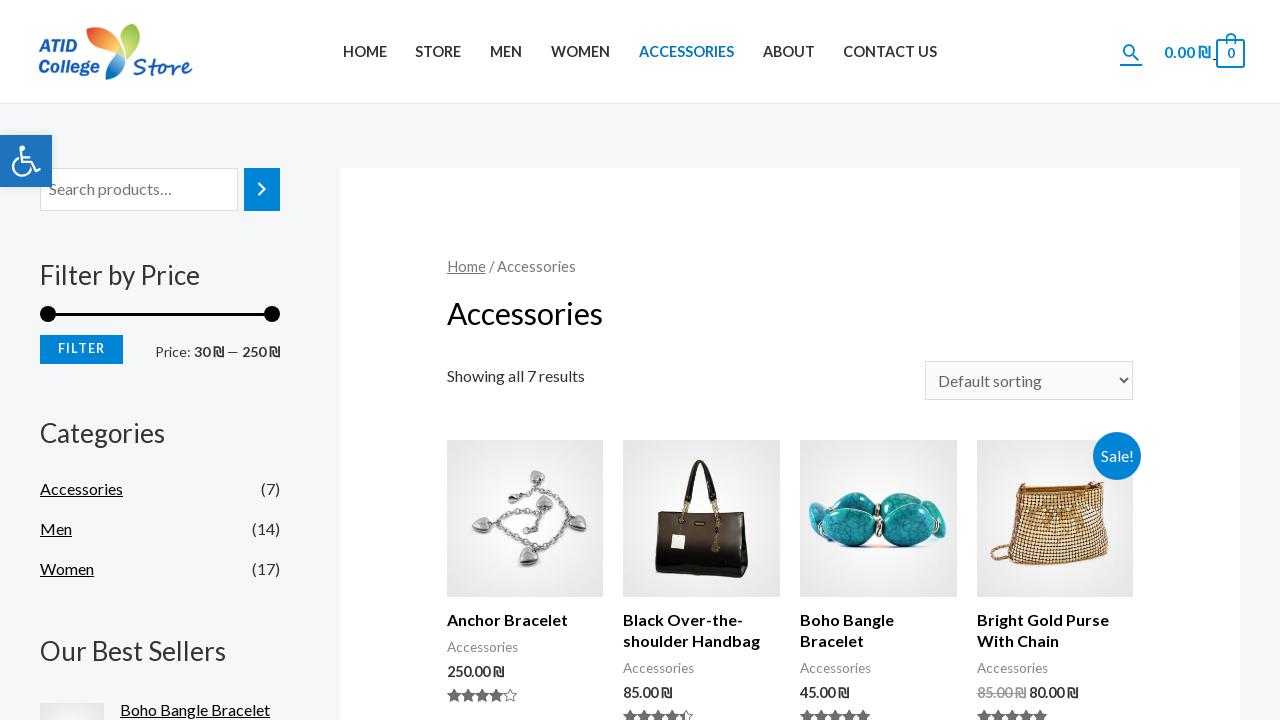

Clicked For Her footer link #2 at (404, 490) on xpath=//body[1]/div[1]/footer[1]/div[1]/div[1]/div[1]/div[2]/aside[1]/div[1]/sec
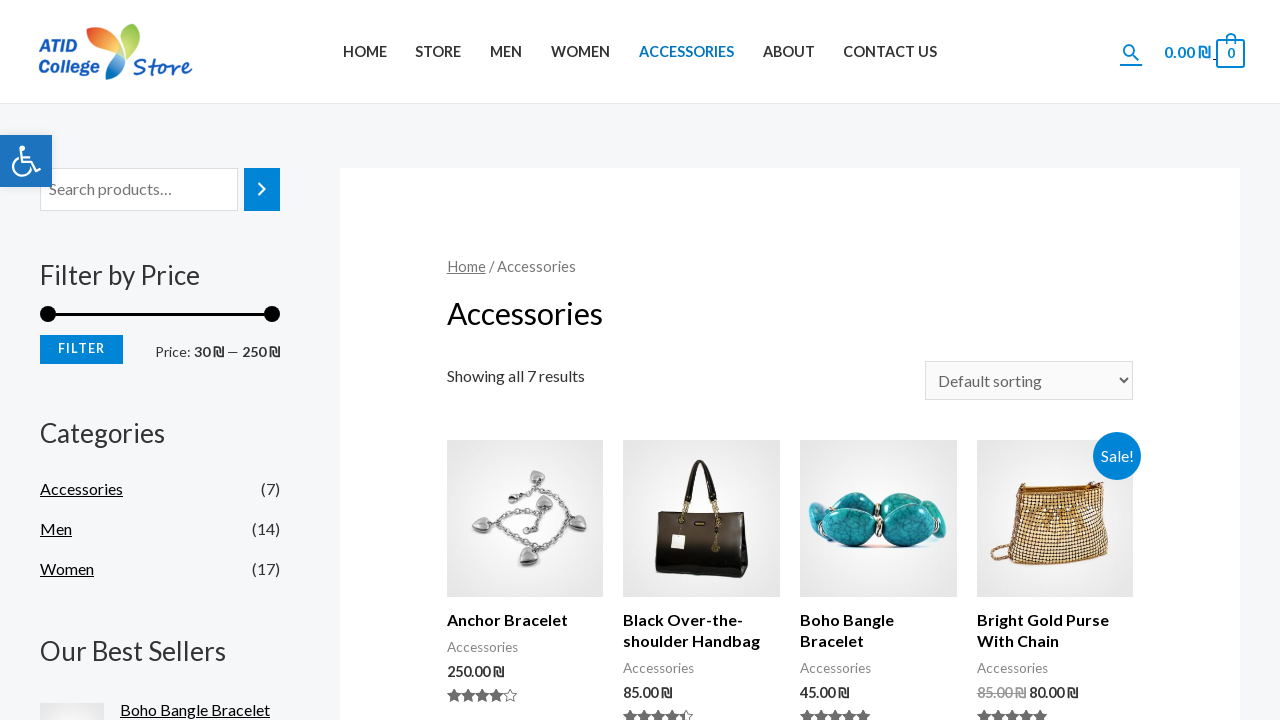

Page loaded after clicking For Her footer link
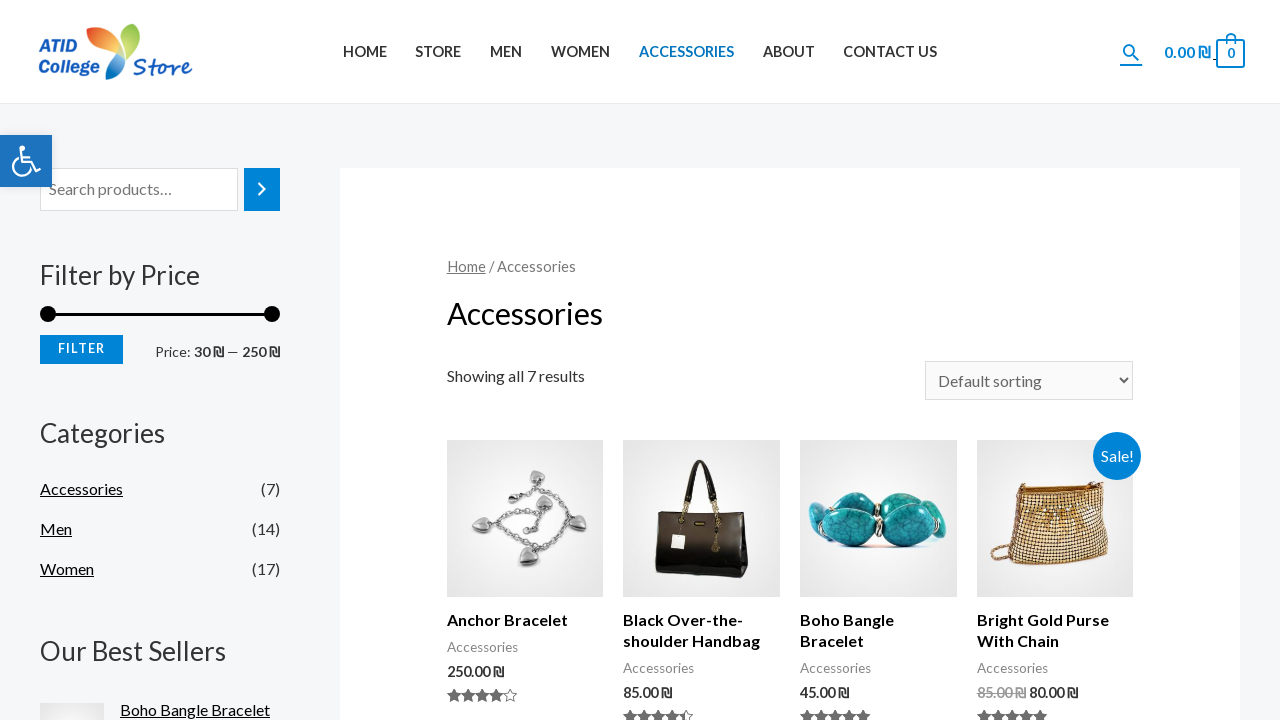

Navigated back to accessories category page
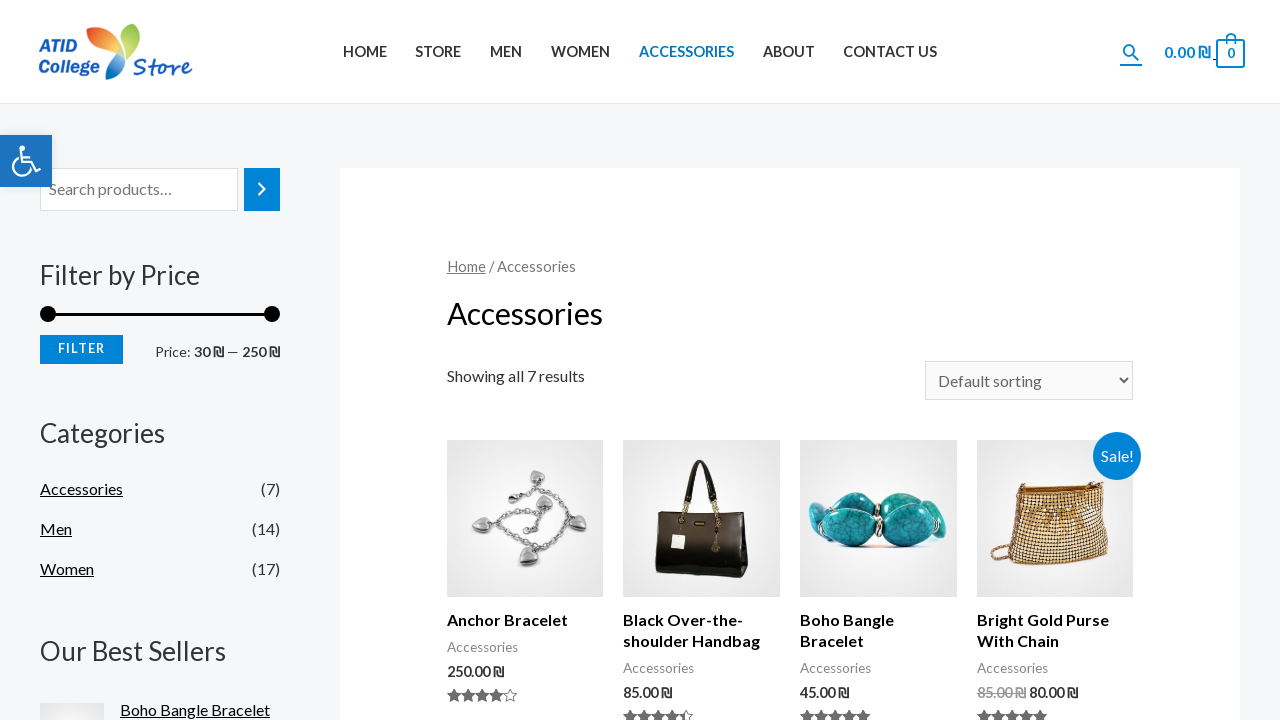

Clicked For Her footer link #3 at (408, 520) on xpath=//body[1]/div[1]/footer[1]/div[1]/div[1]/div[1]/div[2]/aside[1]/div[1]/sec
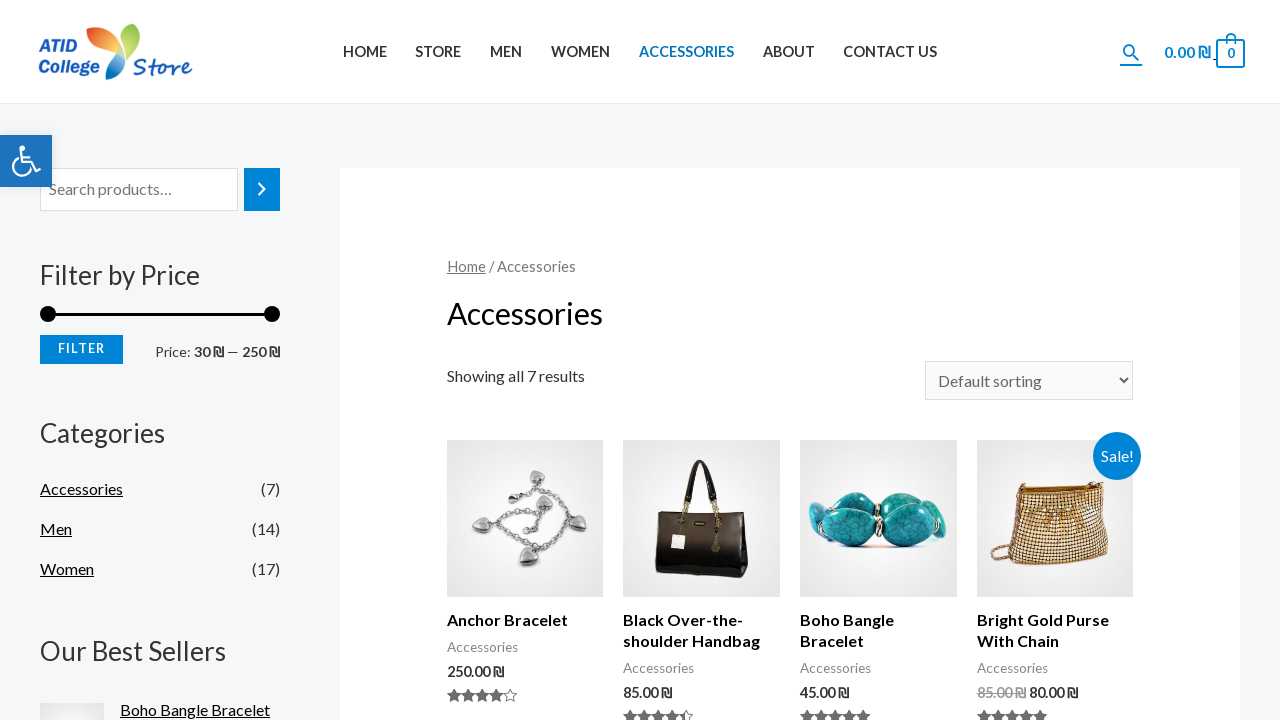

Page loaded after clicking For Her footer link
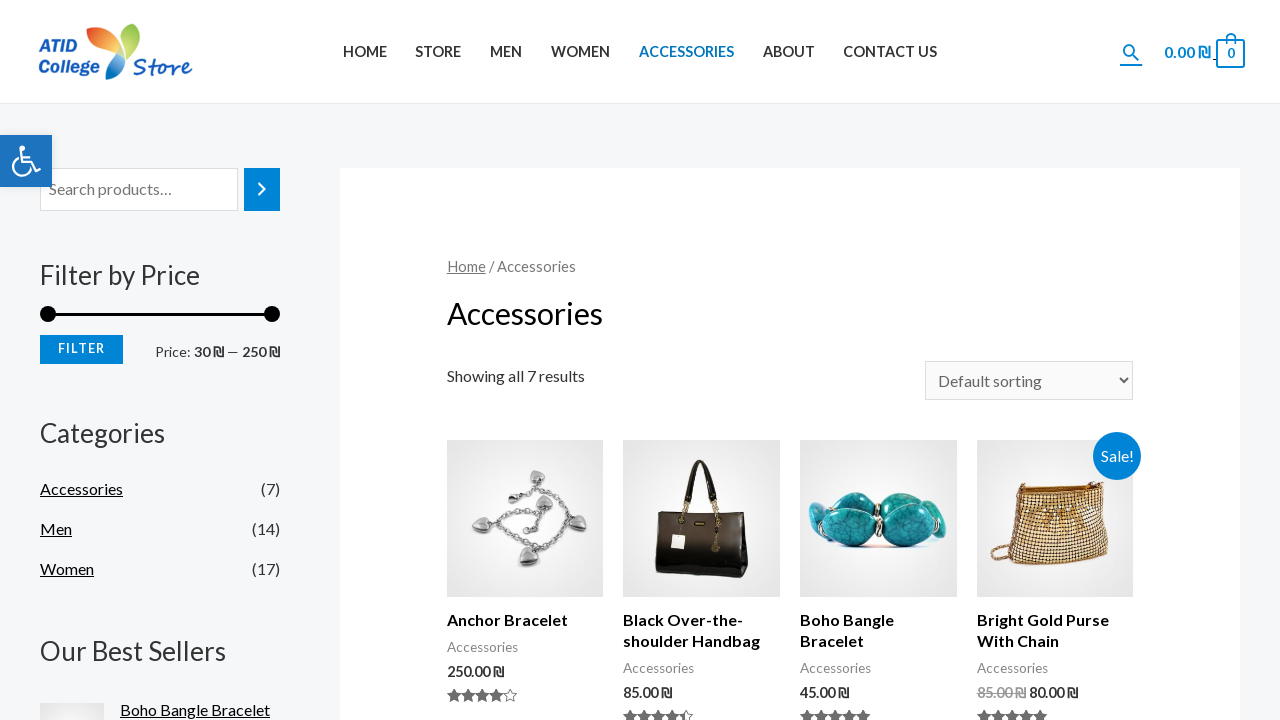

Navigated back to accessories category page
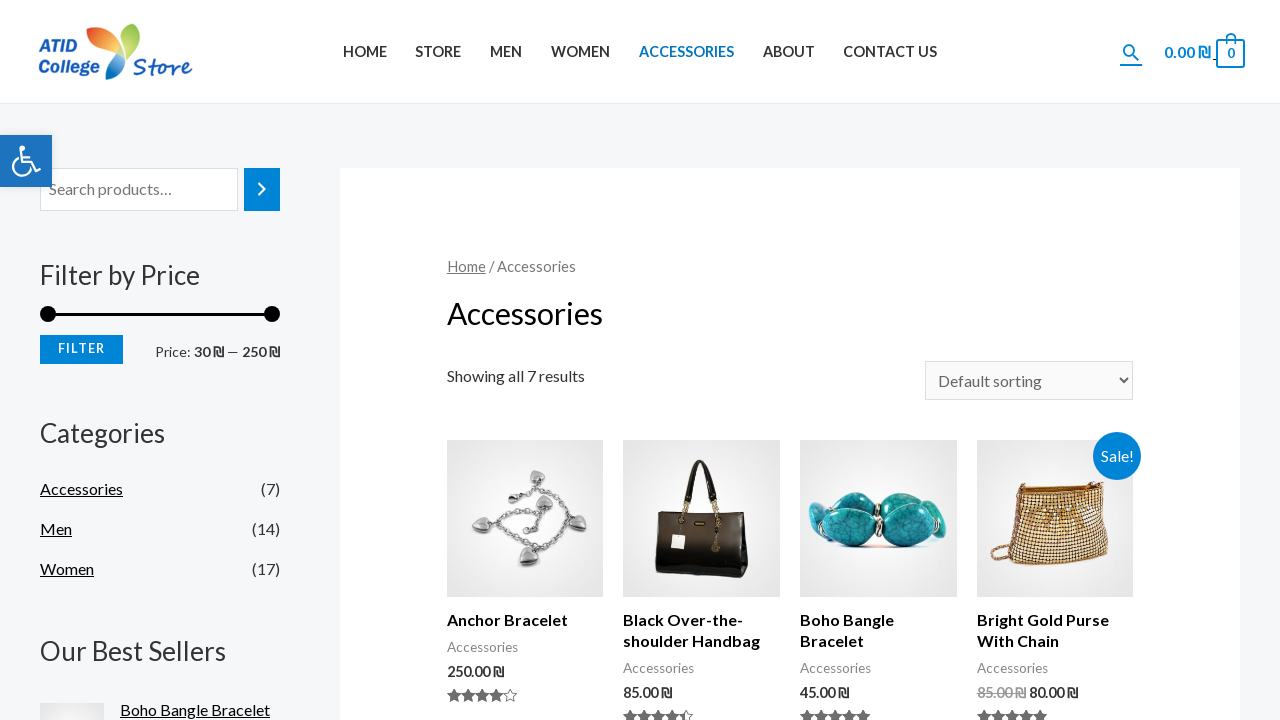

Clicked For Her footer link #4 at (405, 550) on xpath=//body[1]/div[1]/footer[1]/div[1]/div[1]/div[1]/div[2]/aside[1]/div[1]/sec
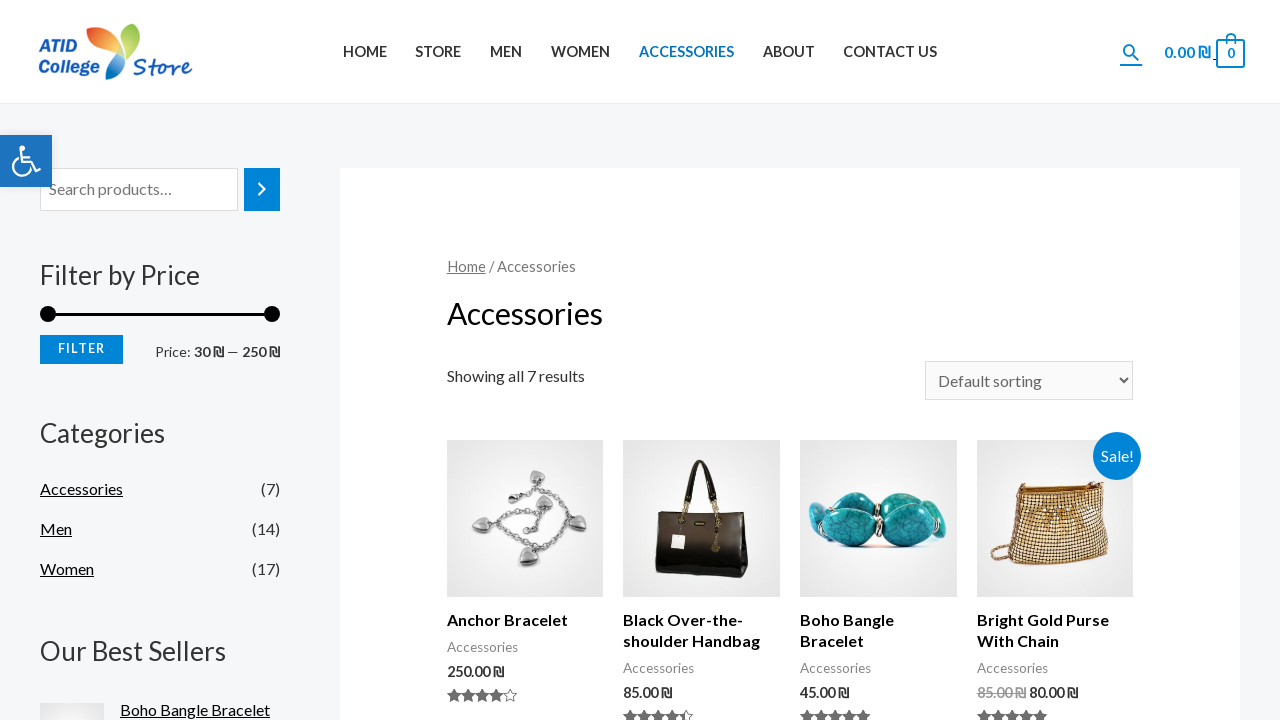

Page loaded after clicking For Her footer link
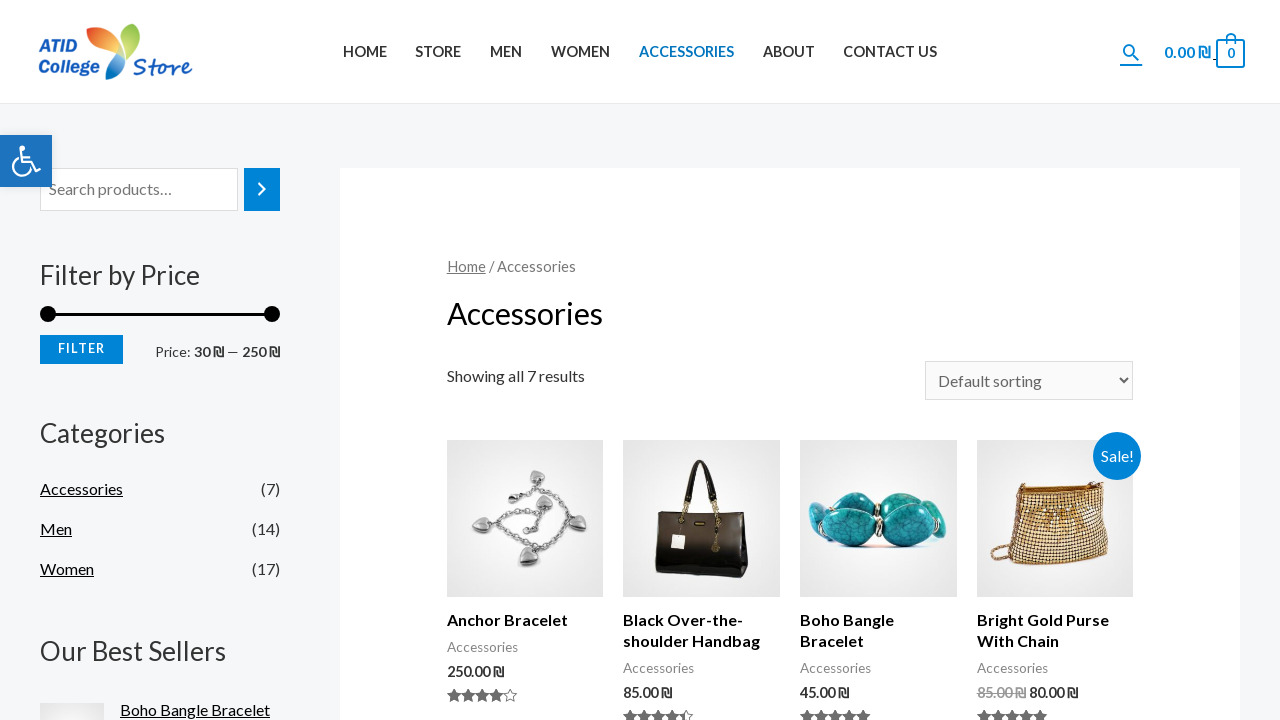

Navigated back to accessories category page
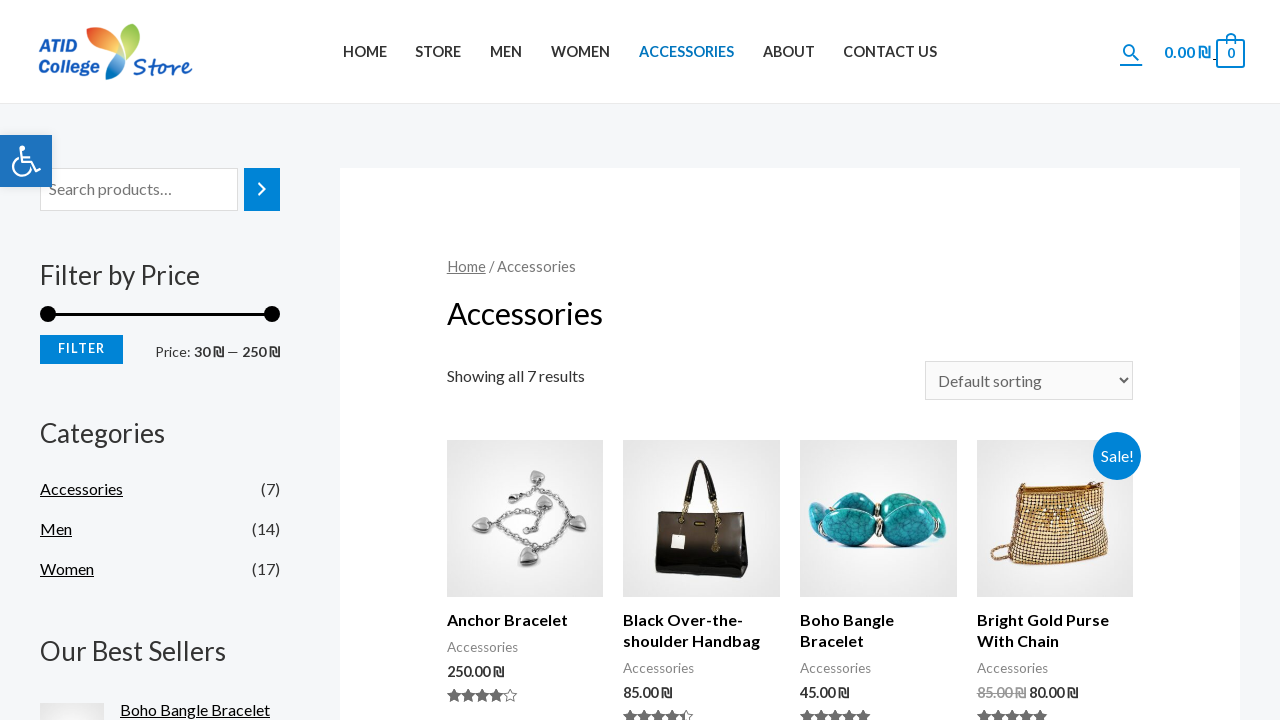

Clicked For Her footer link #5 at (422, 580) on xpath=//body[1]/div[1]/footer[1]/div[1]/div[1]/div[1]/div[2]/aside[1]/div[1]/sec
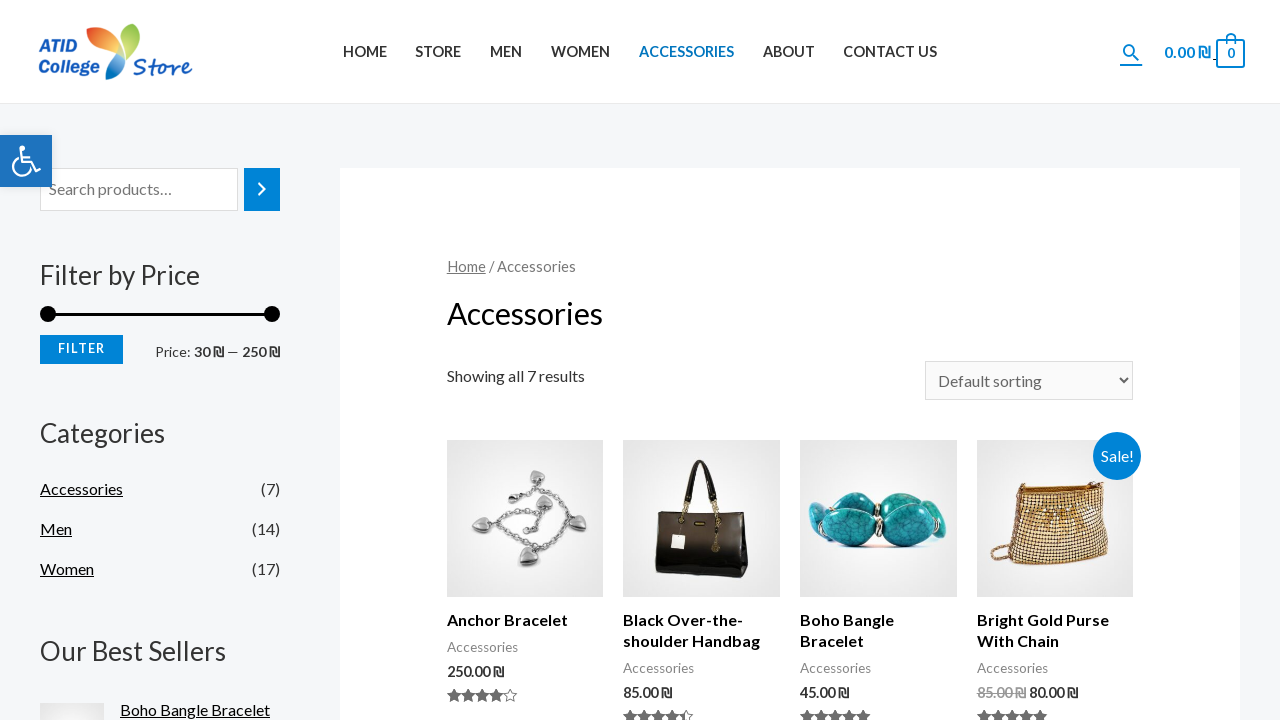

Page loaded after clicking For Her footer link
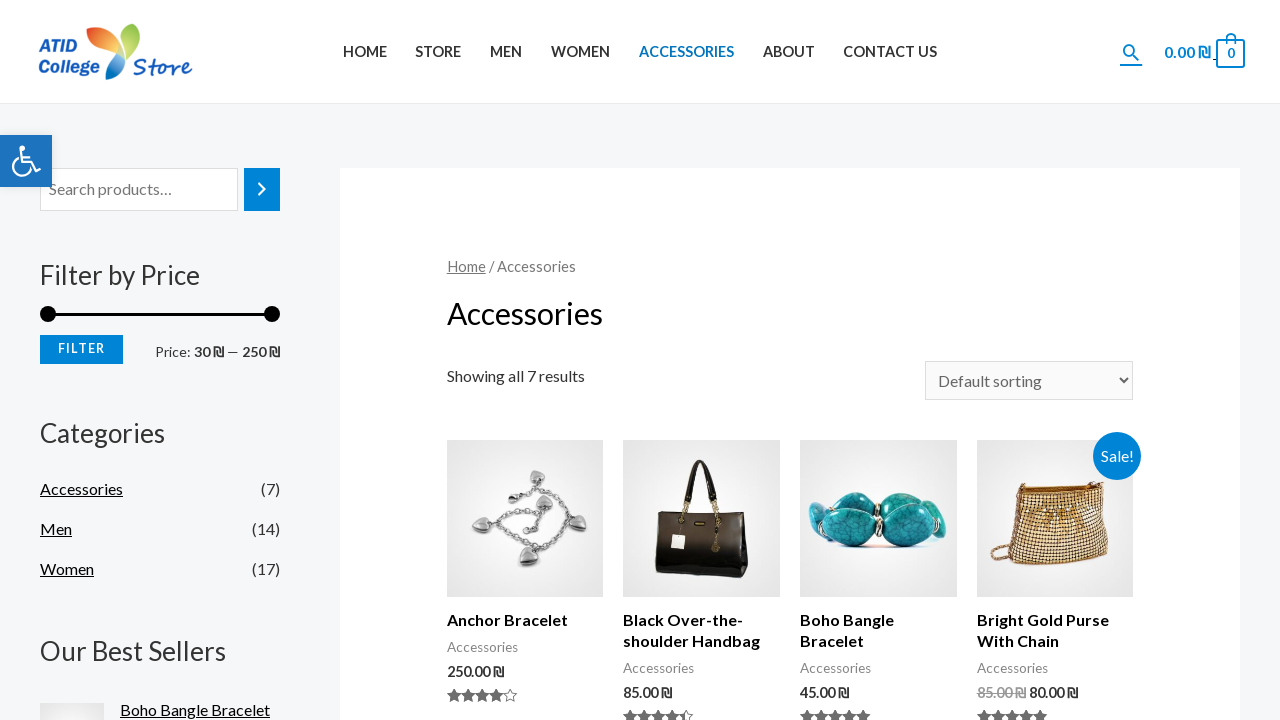

Navigated back to accessories category page
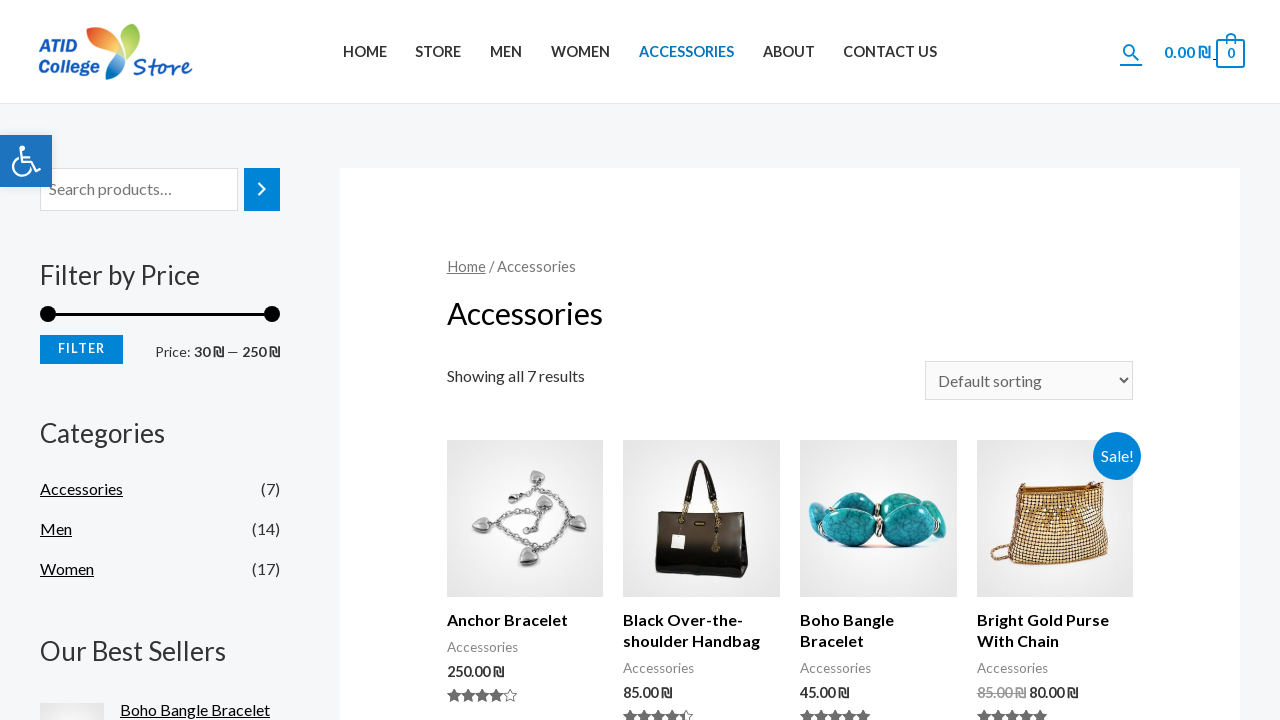

Clicked For Him footer link #1 at (702, 461) on xpath=//body[1]/div[1]/footer[1]/div[1]/div[1]/div[1]/div[3]/aside[1]/div[1]/sec
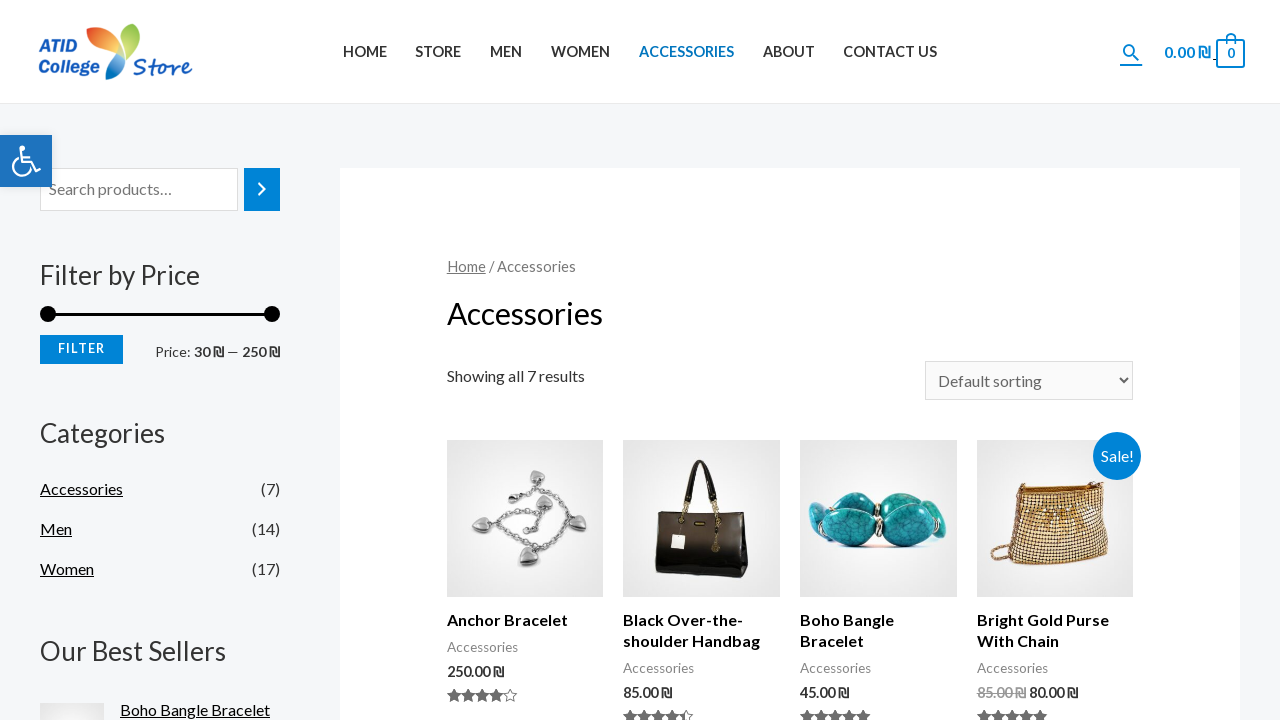

Page loaded after clicking For Him footer link
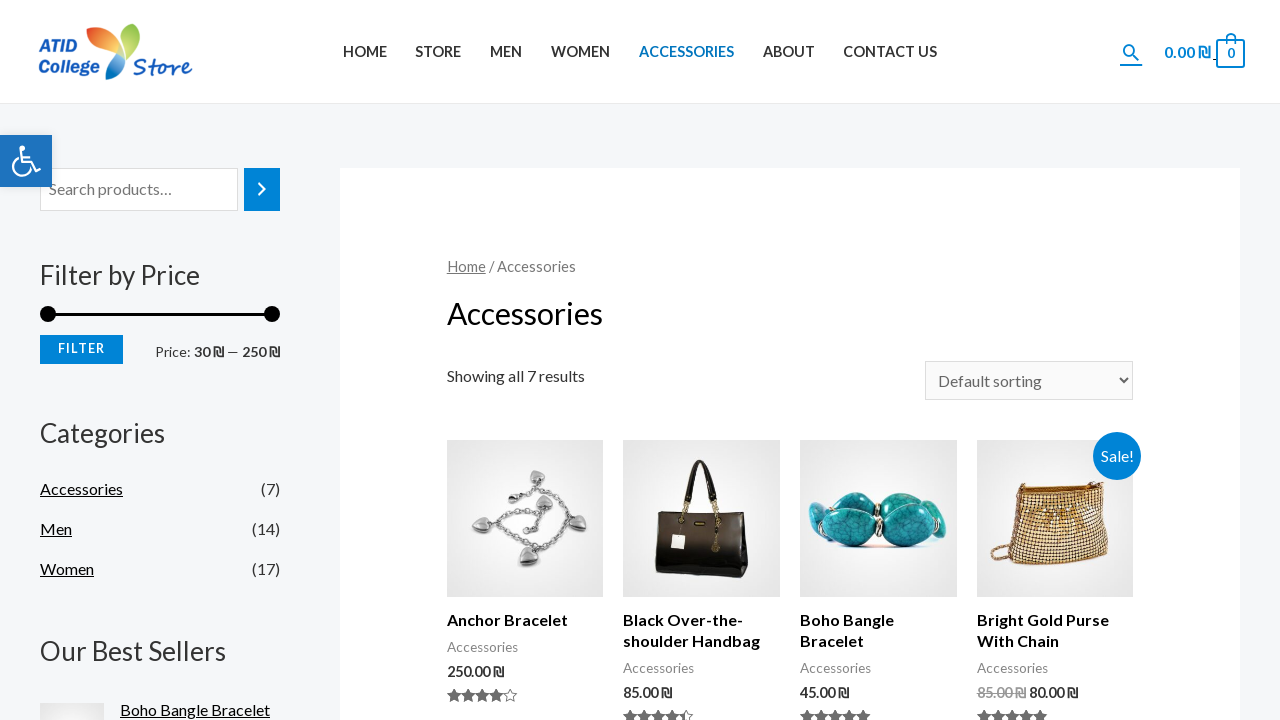

Navigated back to accessories category page
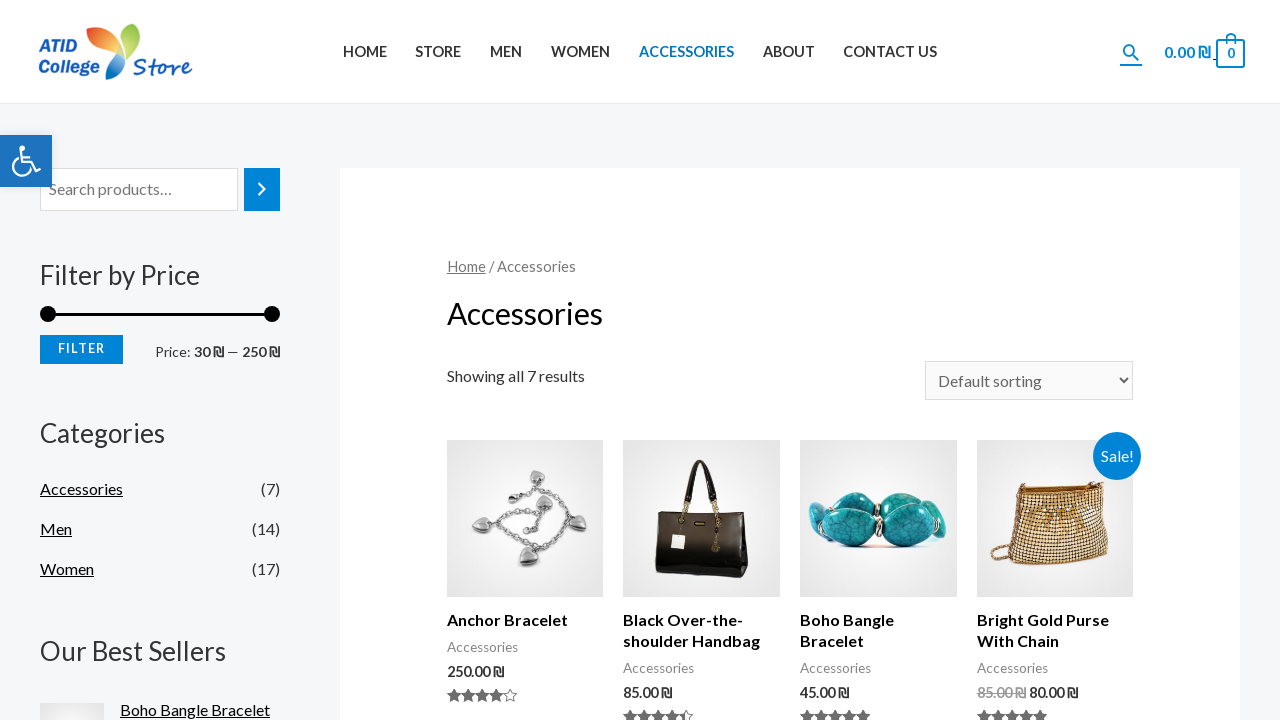

Clicked For Him footer link #2 at (702, 490) on xpath=//body[1]/div[1]/footer[1]/div[1]/div[1]/div[1]/div[3]/aside[1]/div[1]/sec
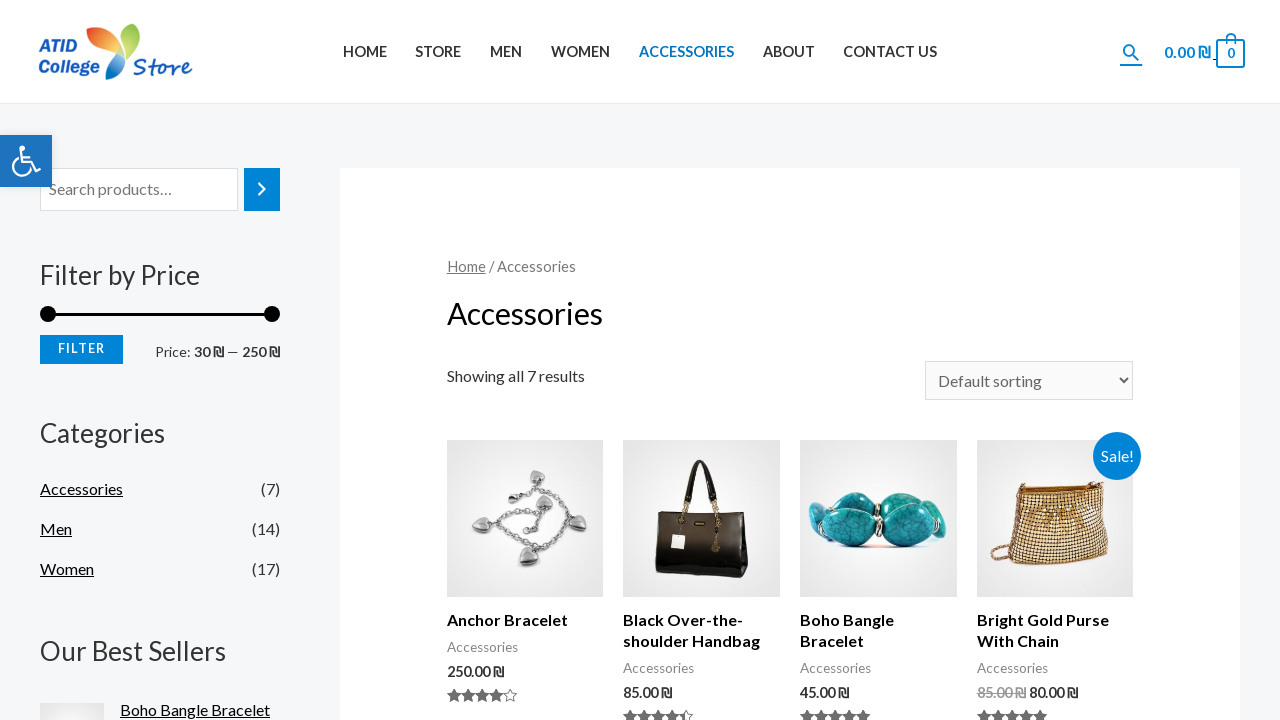

Page loaded after clicking For Him footer link
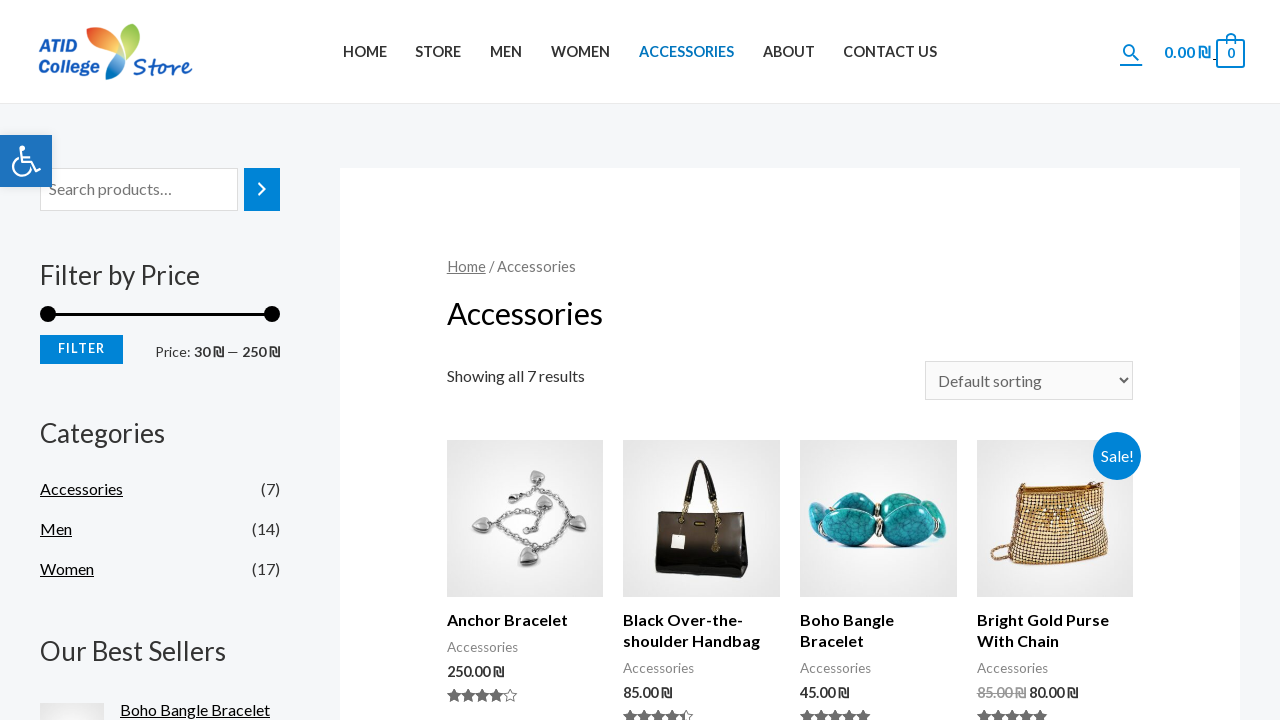

Navigated back to accessories category page
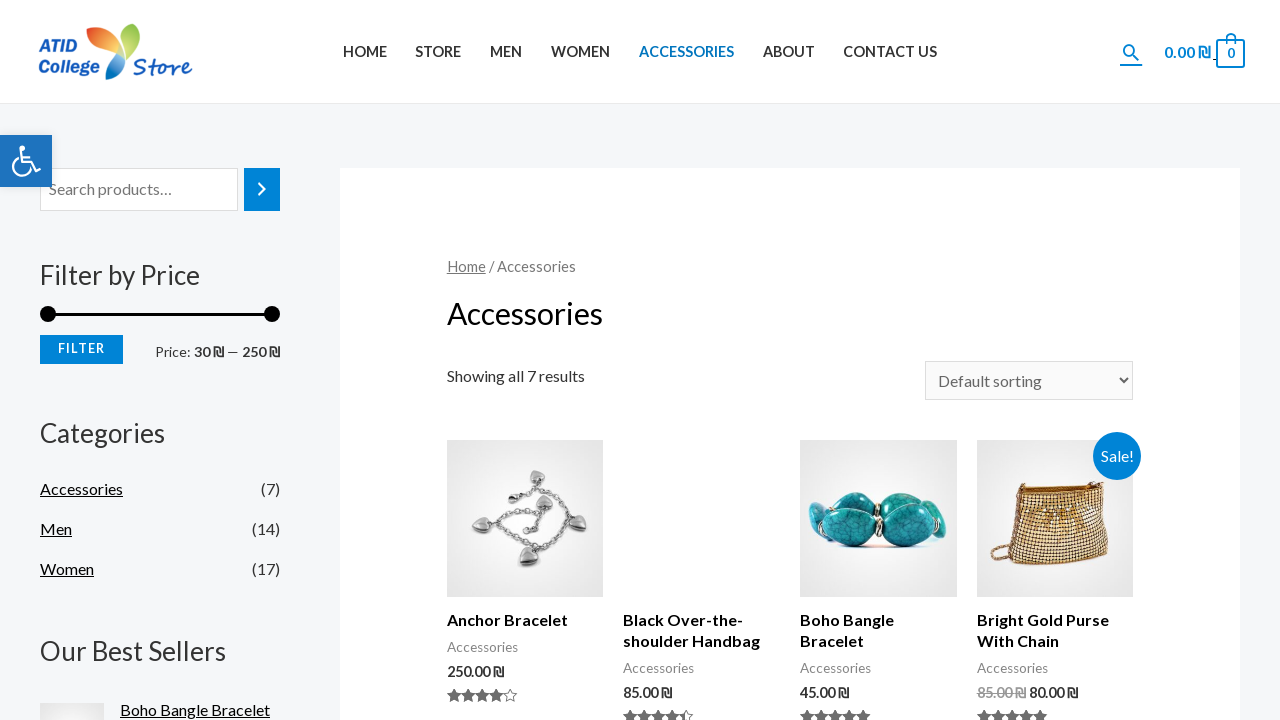

Clicked For Him footer link #3 at (702, 520) on xpath=//body[1]/div[1]/footer[1]/div[1]/div[1]/div[1]/div[3]/aside[1]/div[1]/sec
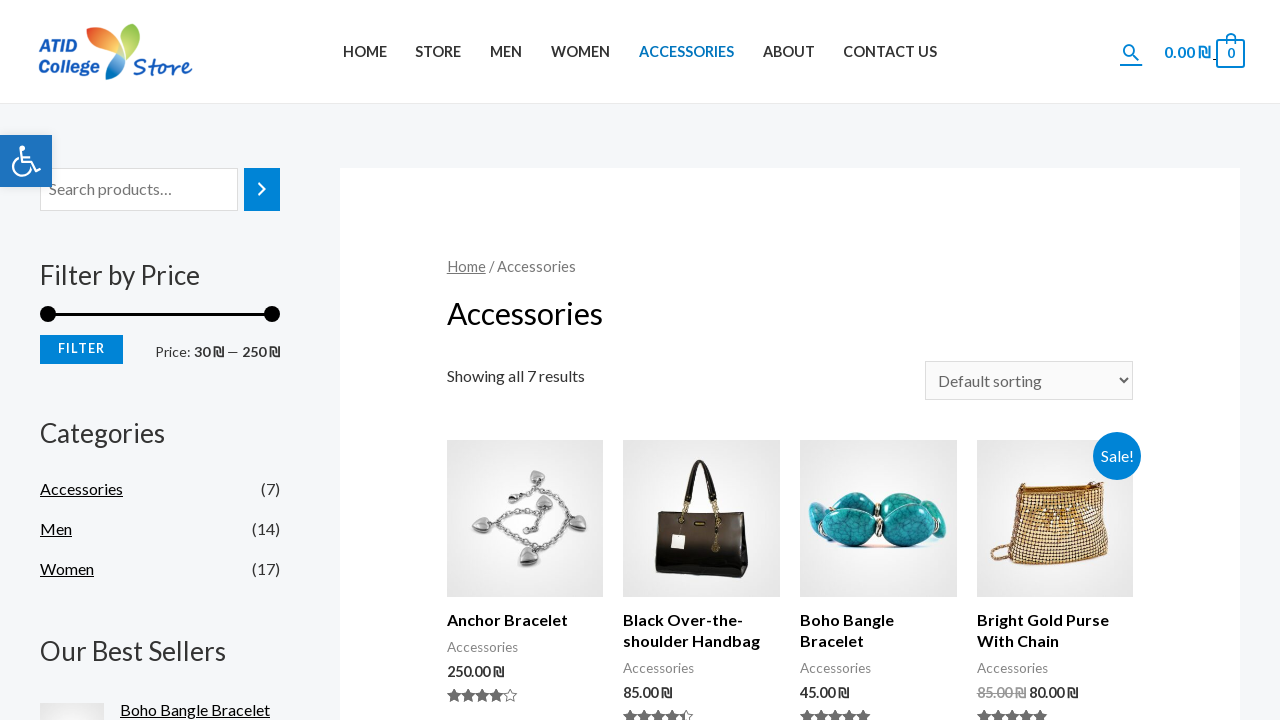

Page loaded after clicking For Him footer link
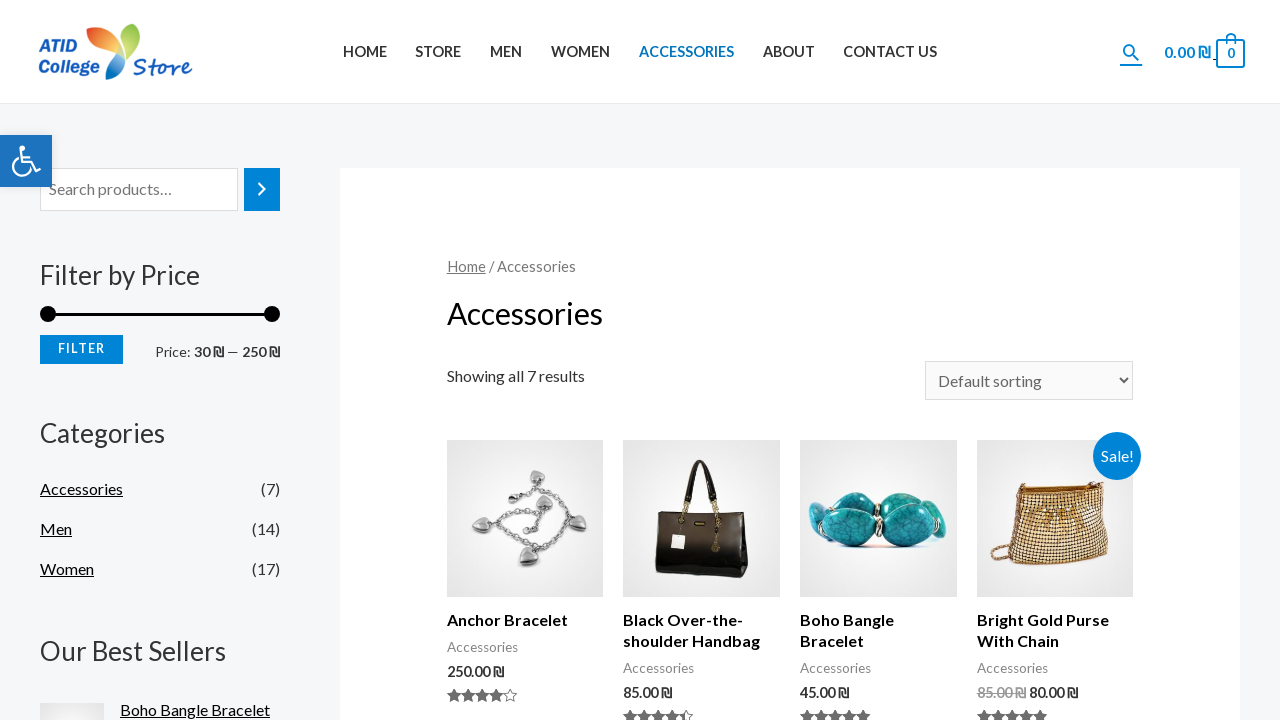

Navigated back to accessories category page
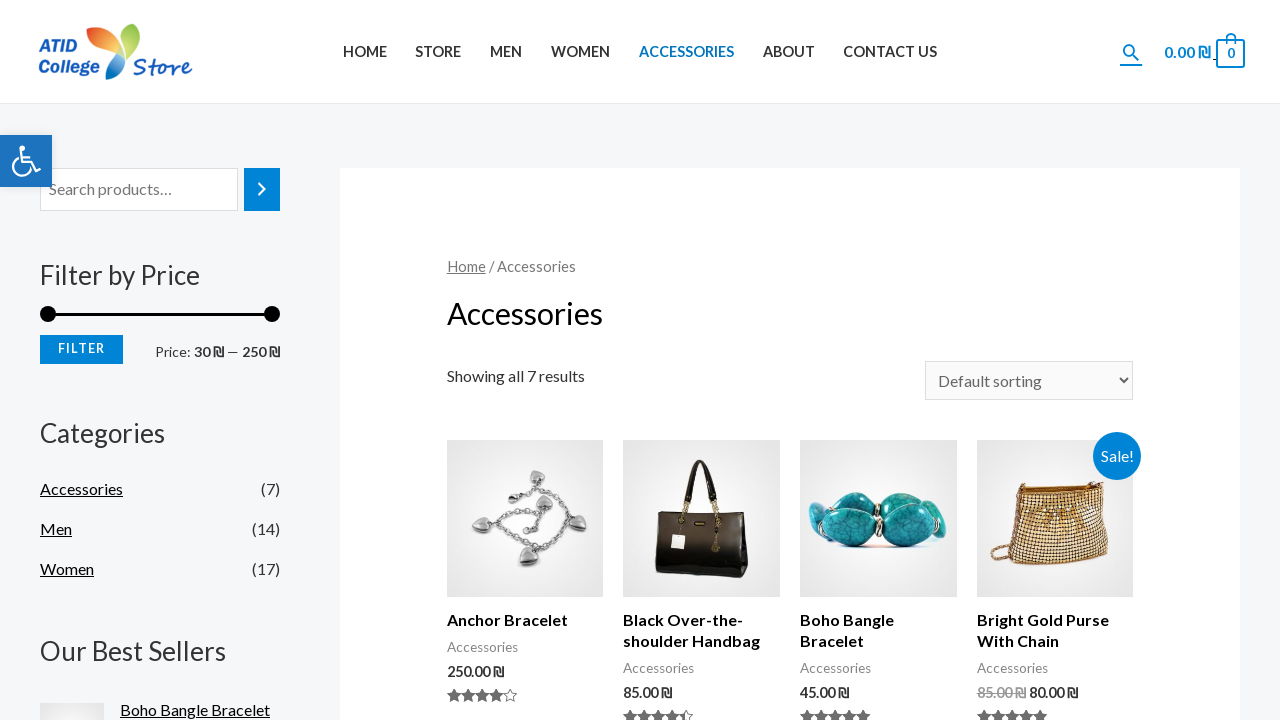

Clicked For Him footer link #4 at (724, 550) on xpath=//body[1]/div[1]/footer[1]/div[1]/div[1]/div[1]/div[3]/aside[1]/div[1]/sec
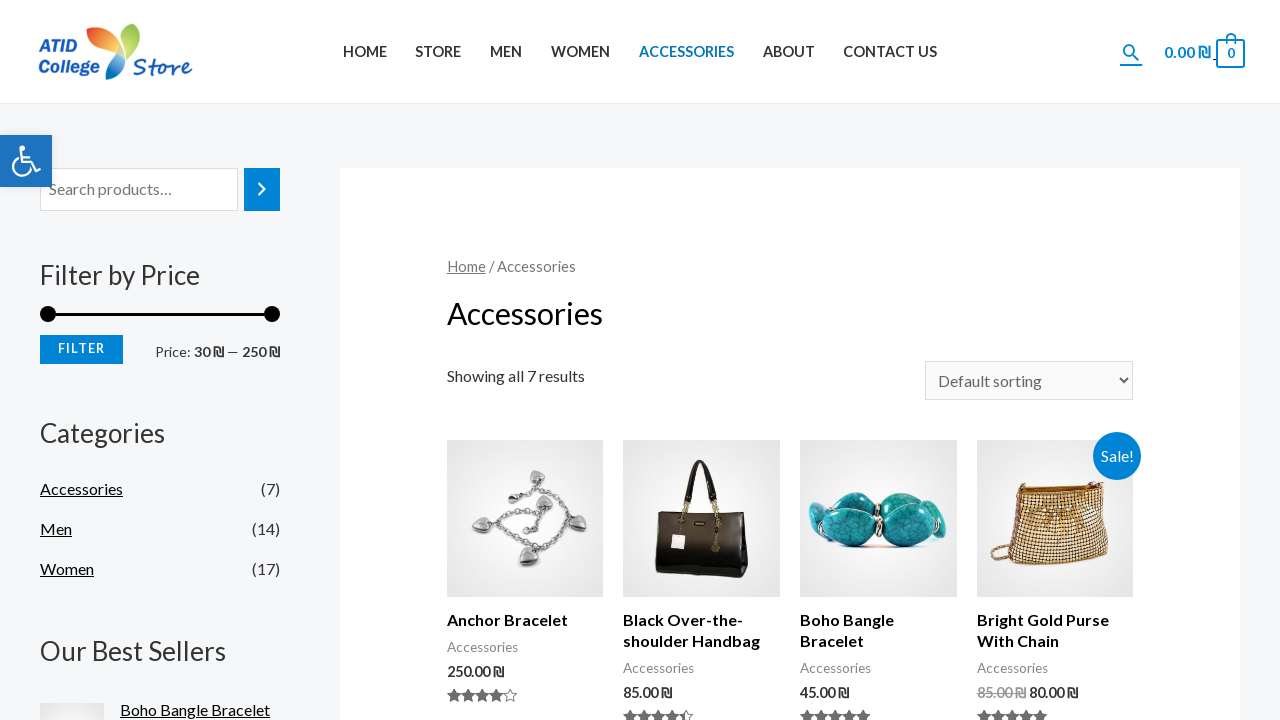

Page loaded after clicking For Him footer link
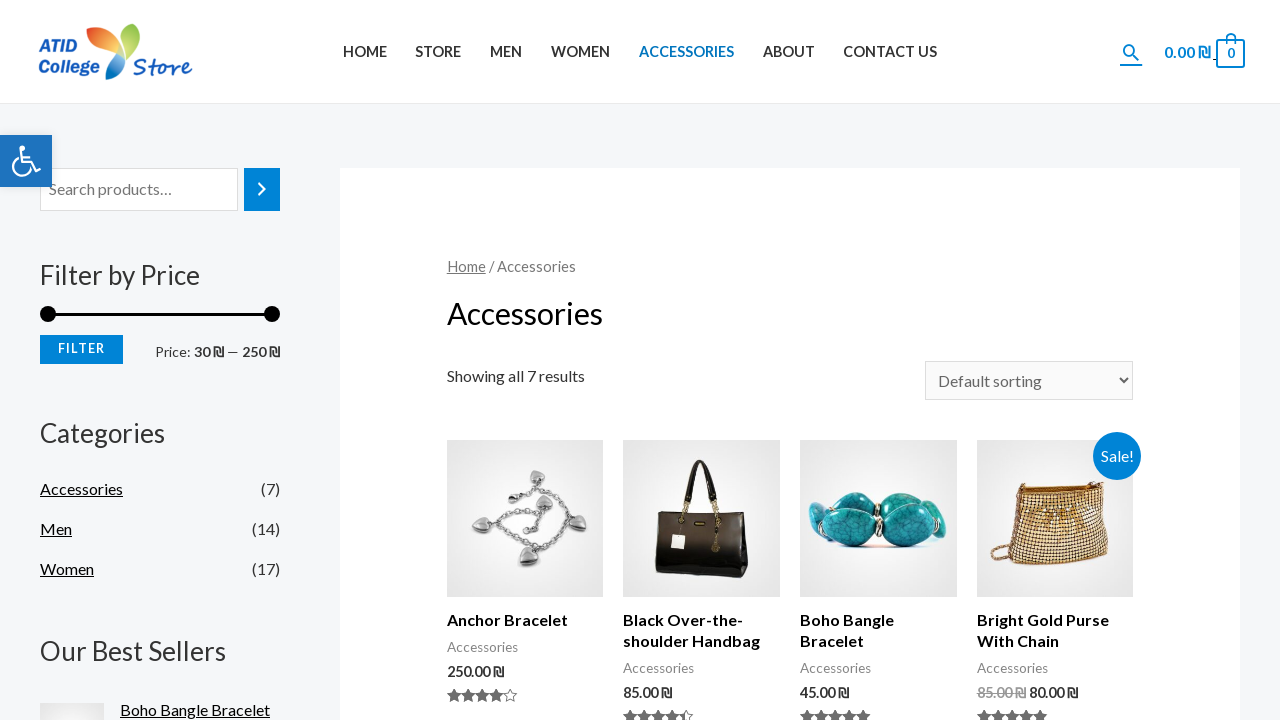

Navigated back to accessories category page
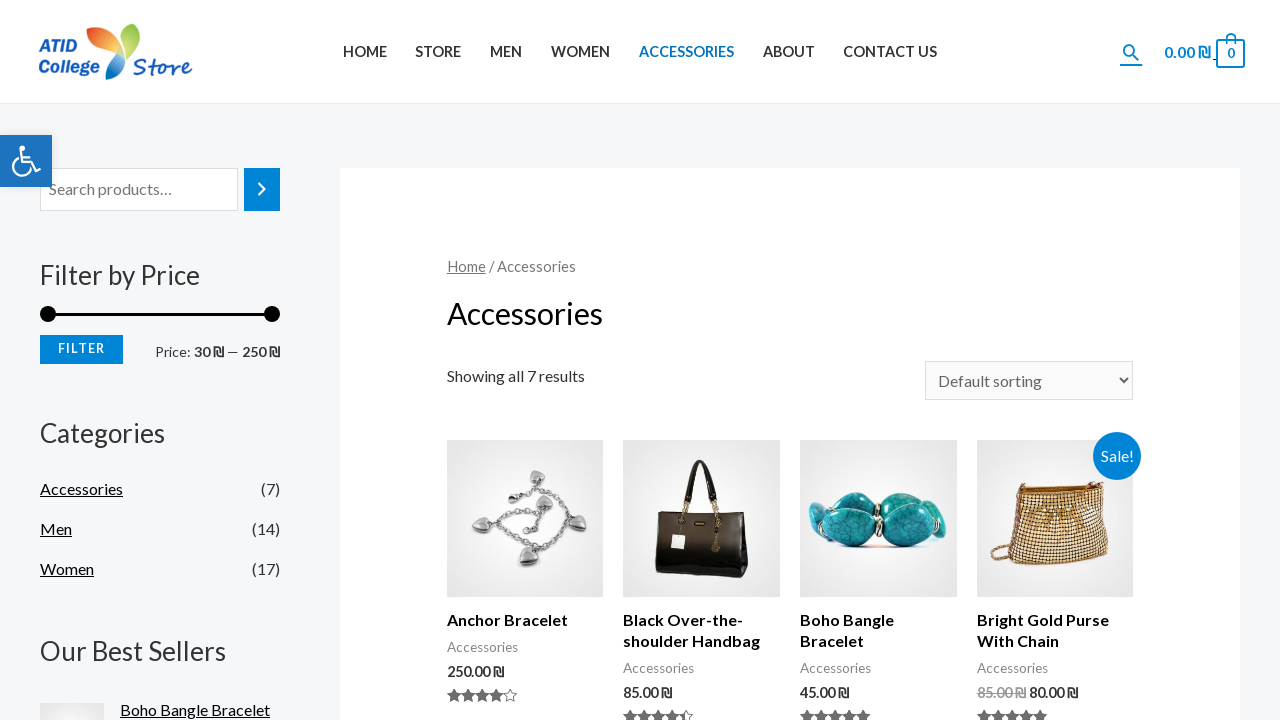

Clicked For Him footer link #5 at (709, 580) on xpath=//body[1]/div[1]/footer[1]/div[1]/div[1]/div[1]/div[3]/aside[1]/div[1]/sec
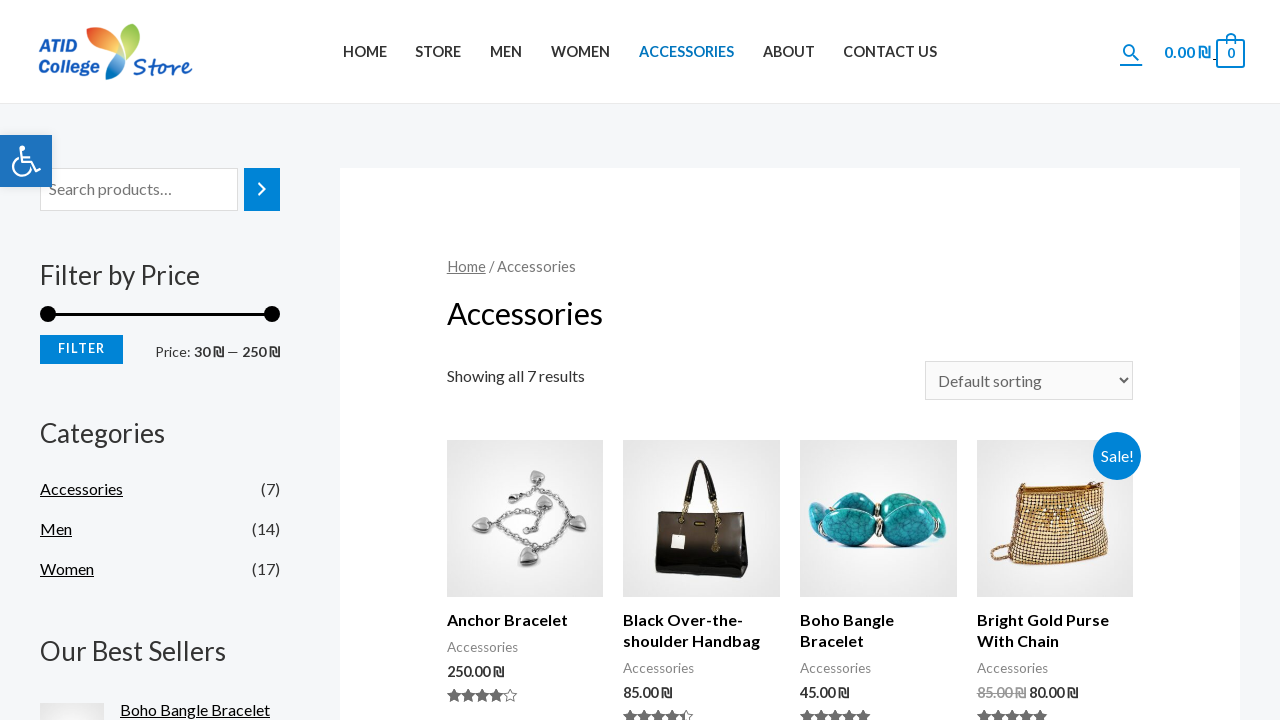

Page loaded after clicking For Him footer link
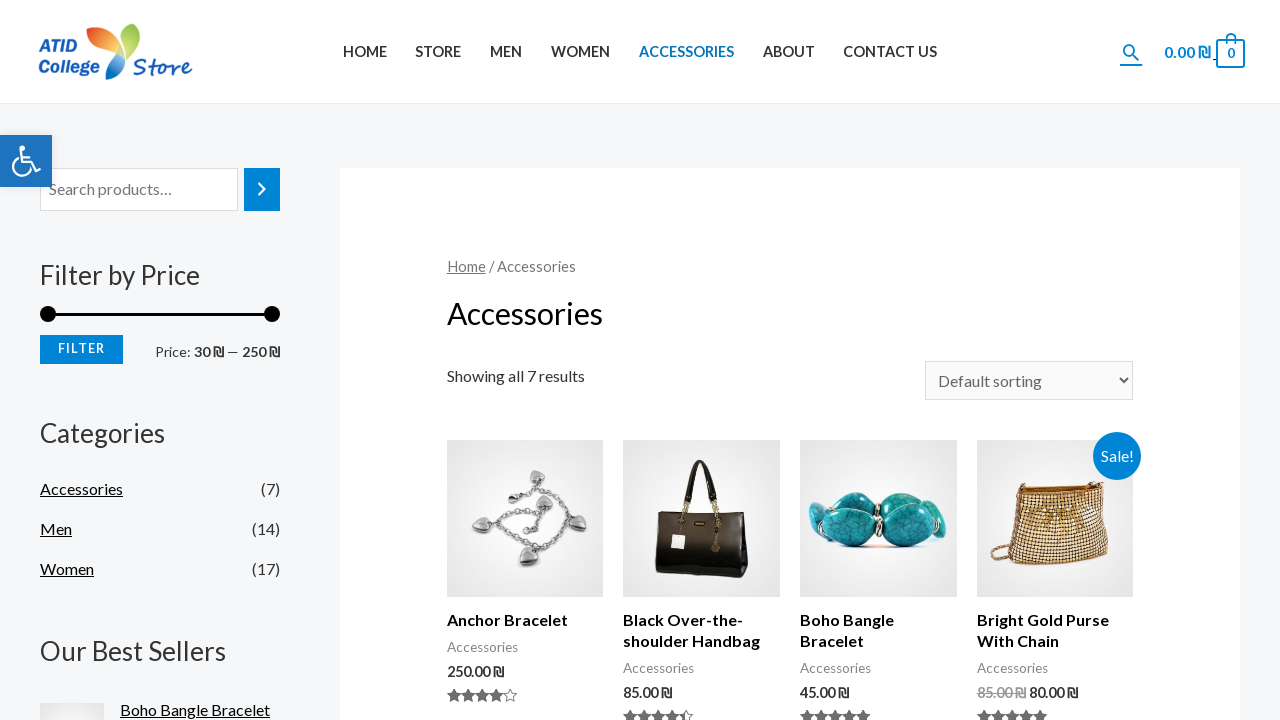

Navigated back to accessories category page
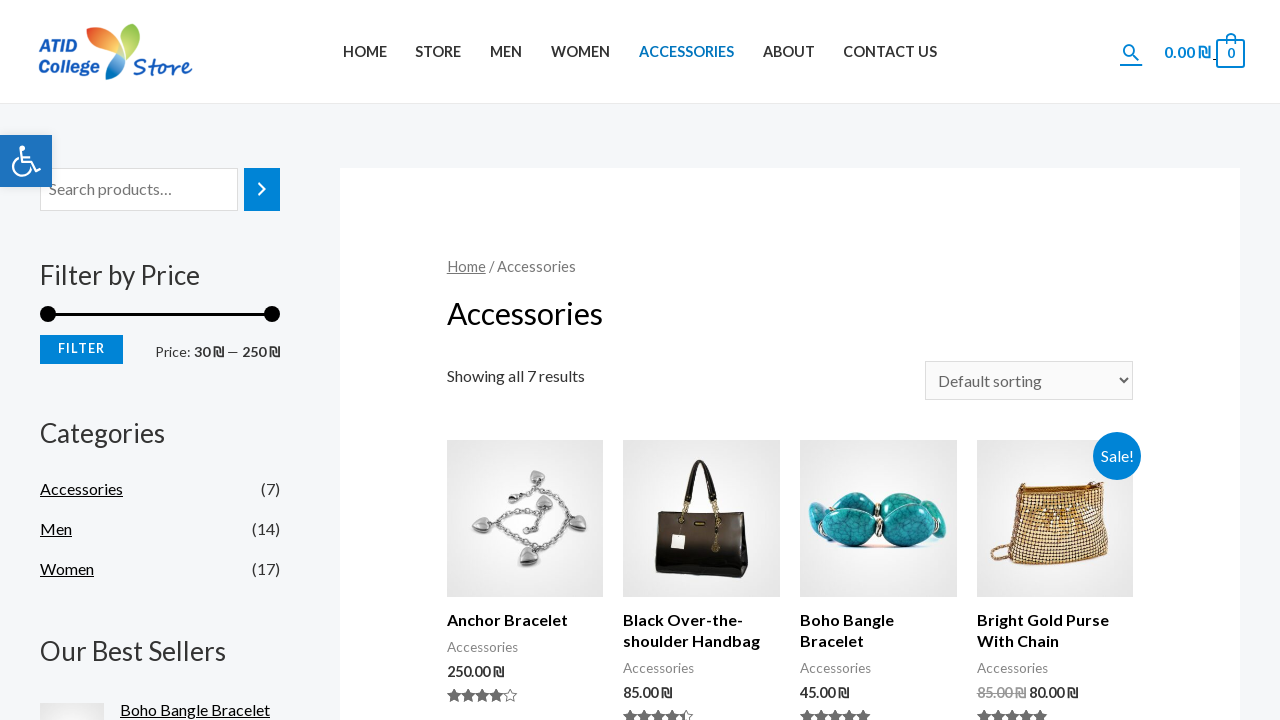

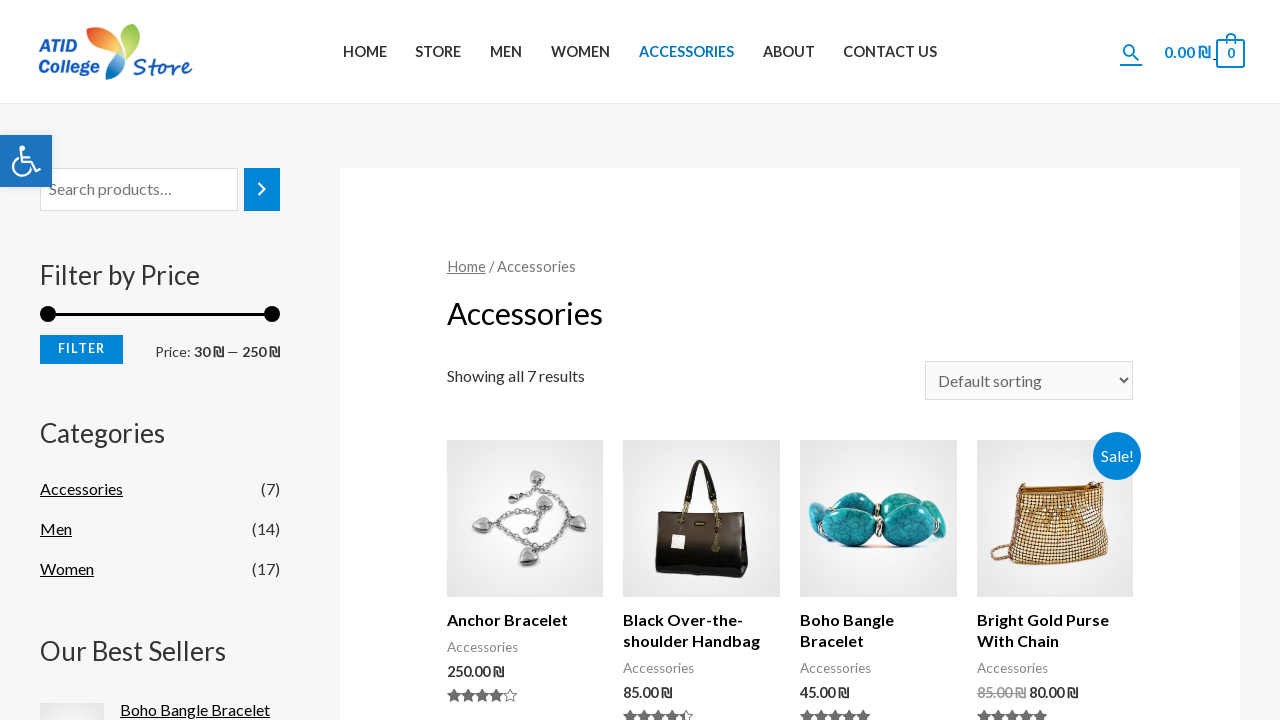